Navigates to PWC website, verifies the footer is present, then iterates through footer links clicking each one, handling new tabs/windows that open, and verifying the footer exists on each linked page.

Starting URL: https://www.pwc.com/

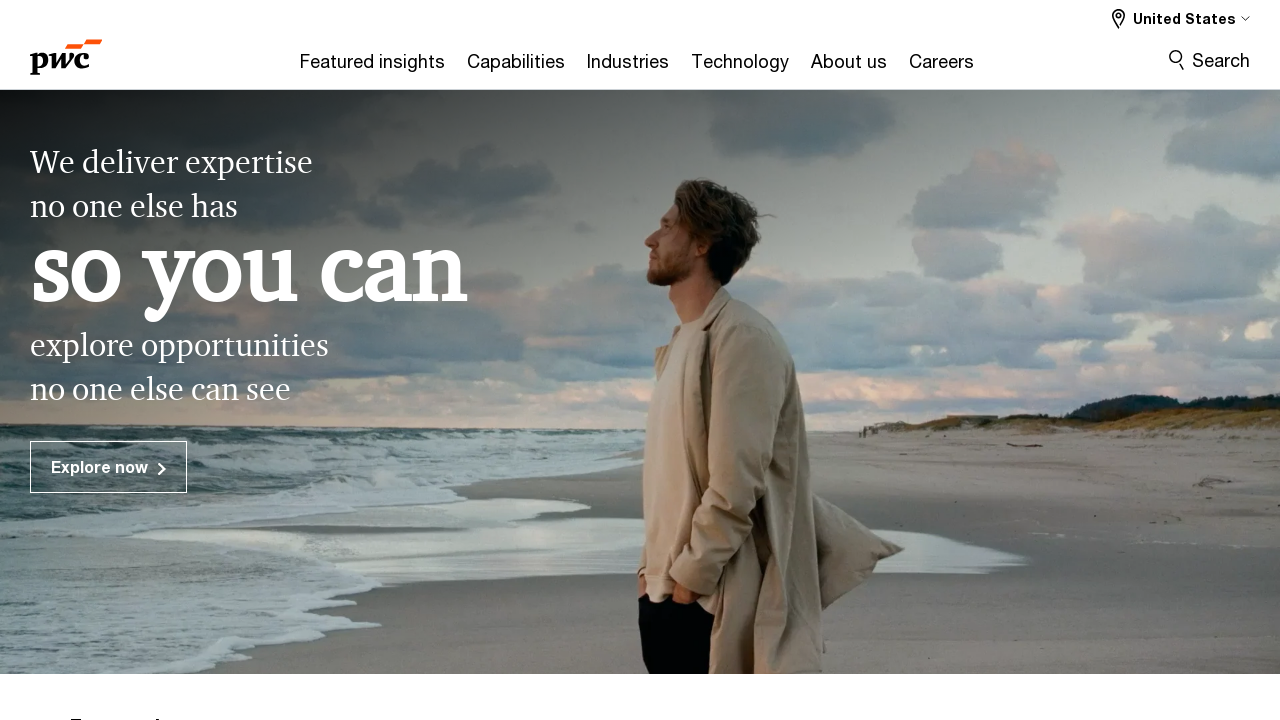

Waited for footer to load
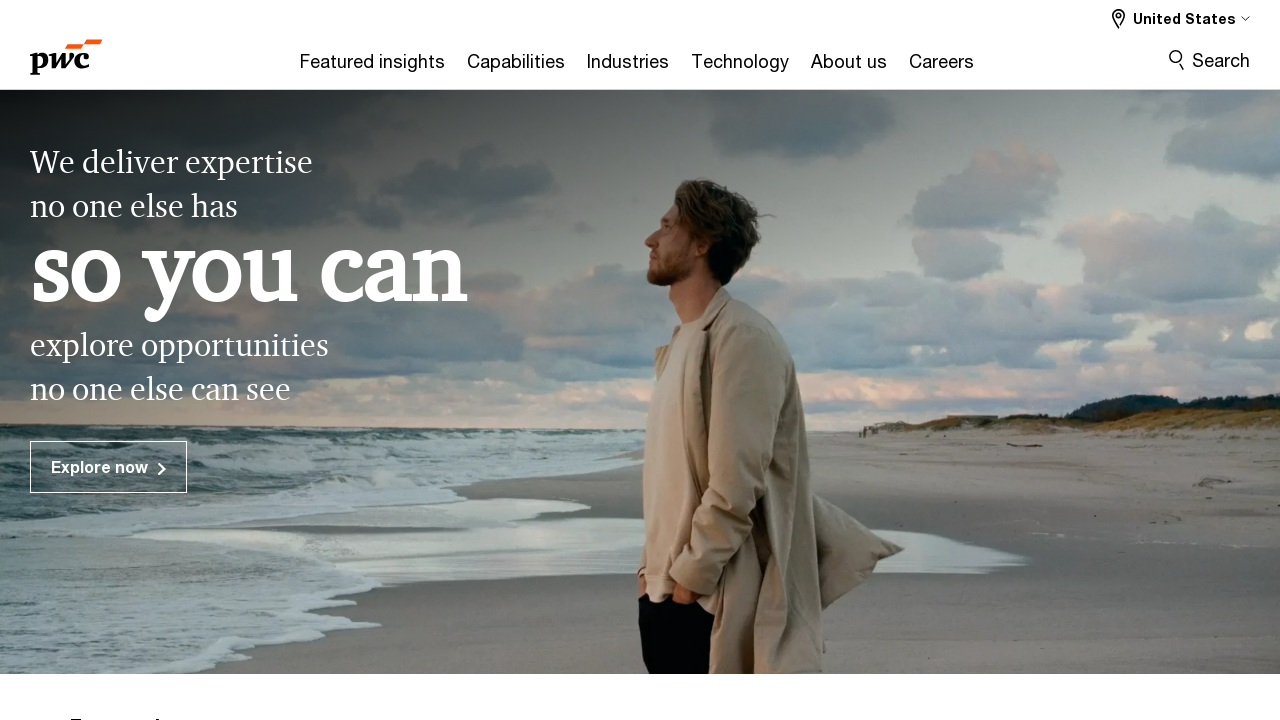

Retrieved footer text content
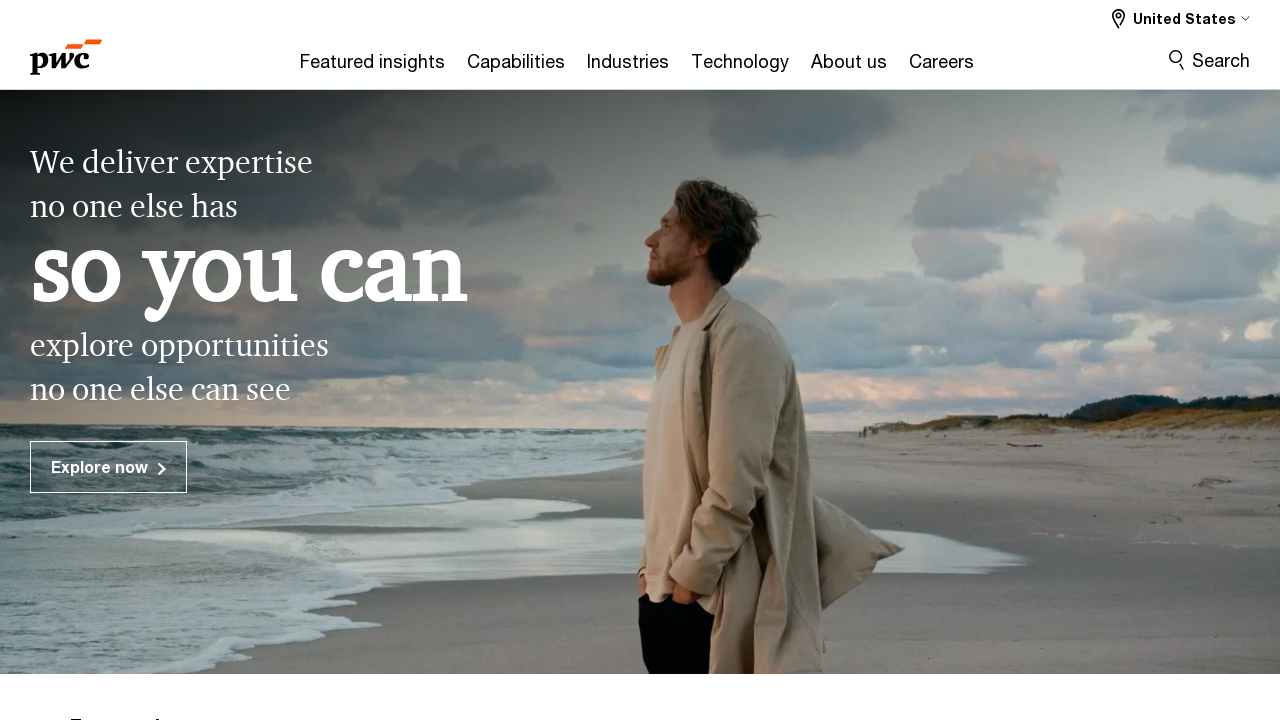

Located all footer links
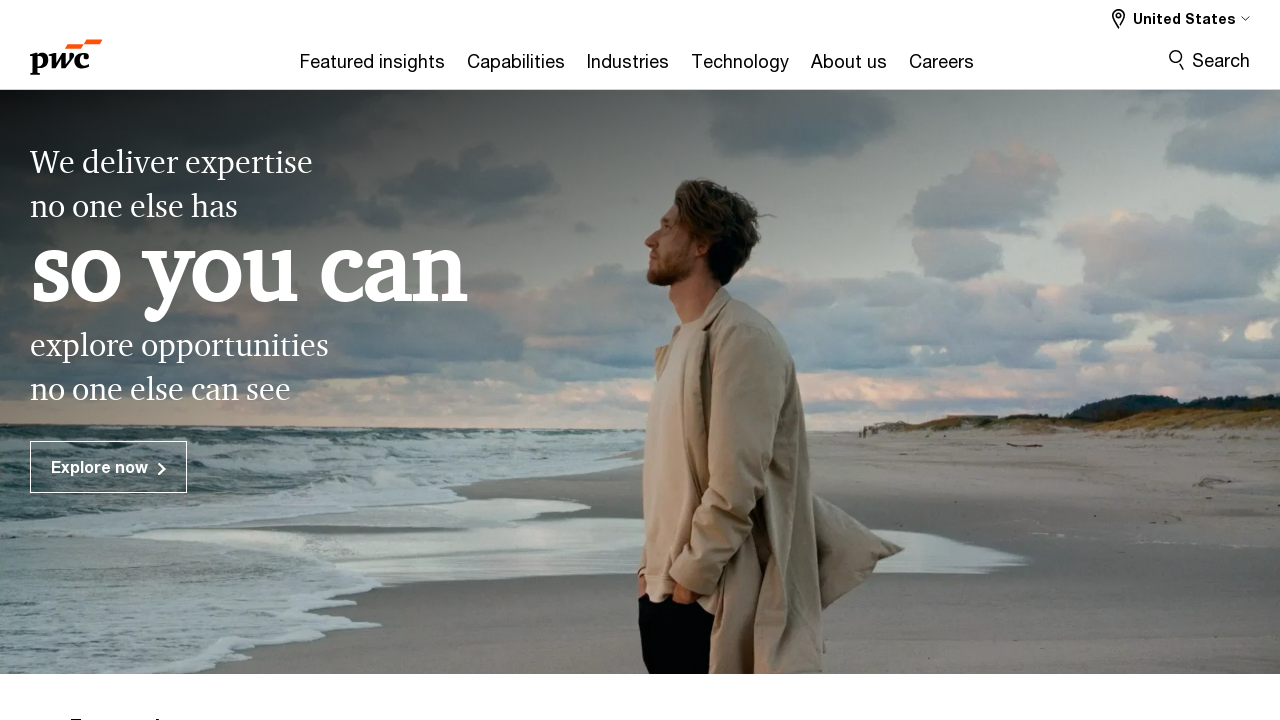

Extracted 7 footer link texts
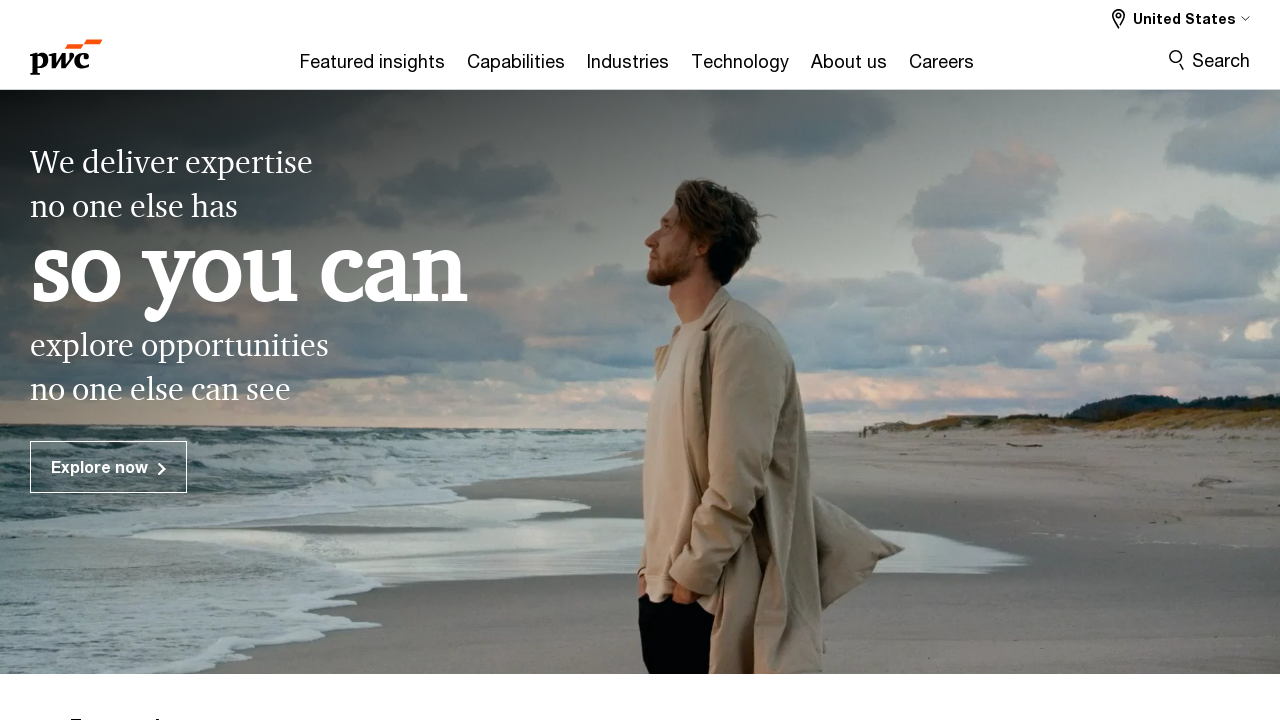

Located footer link: Audit and Assurance services
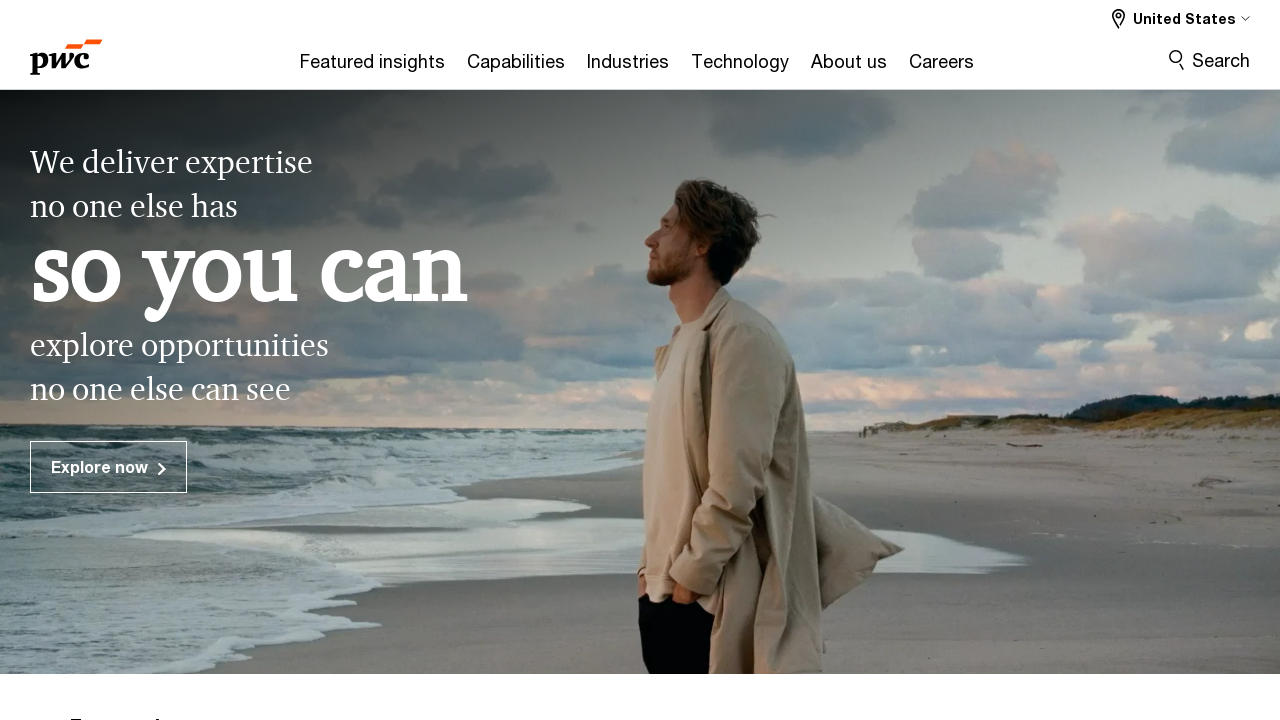

Retrieved target attribute for link: Audit and Assurance services
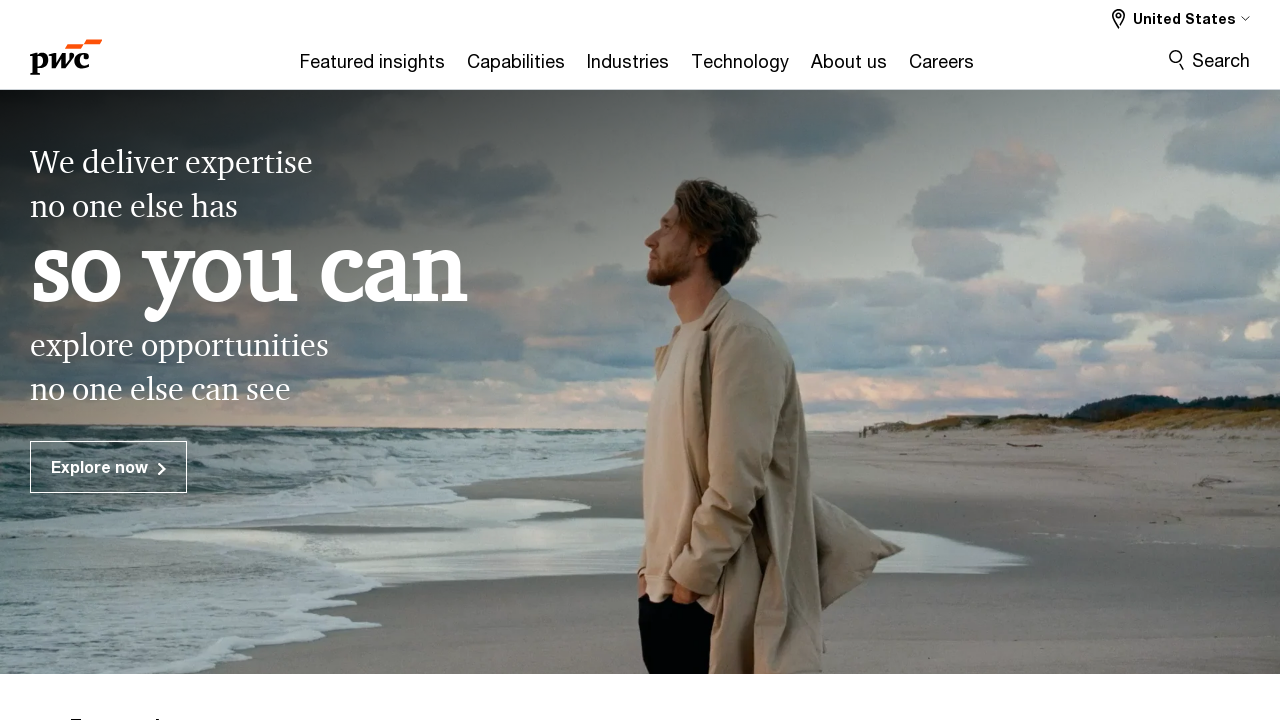

Clicked footer link in same tab: Audit and Assurance services at (194, 444) on div.glb-footer__block >> nth=0 >> a.glb-footer__link >> internal:has-text="Audit
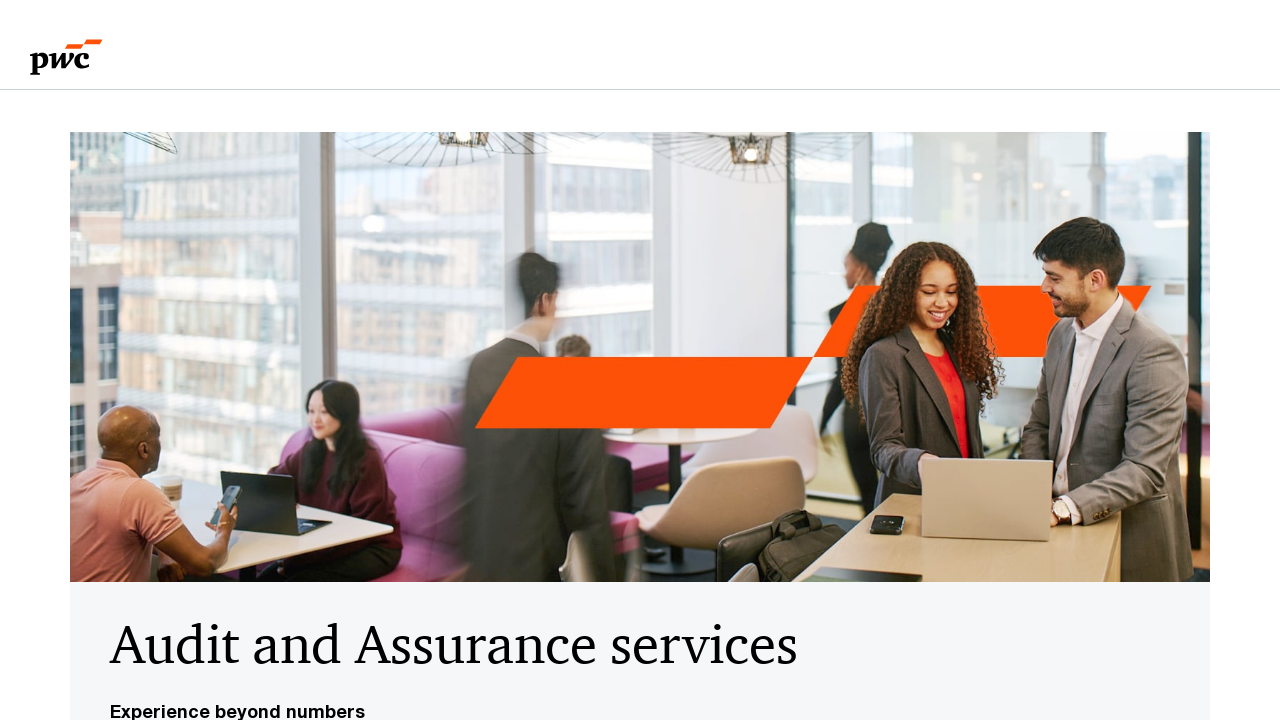

Page loaded for link: Audit and Assurance services
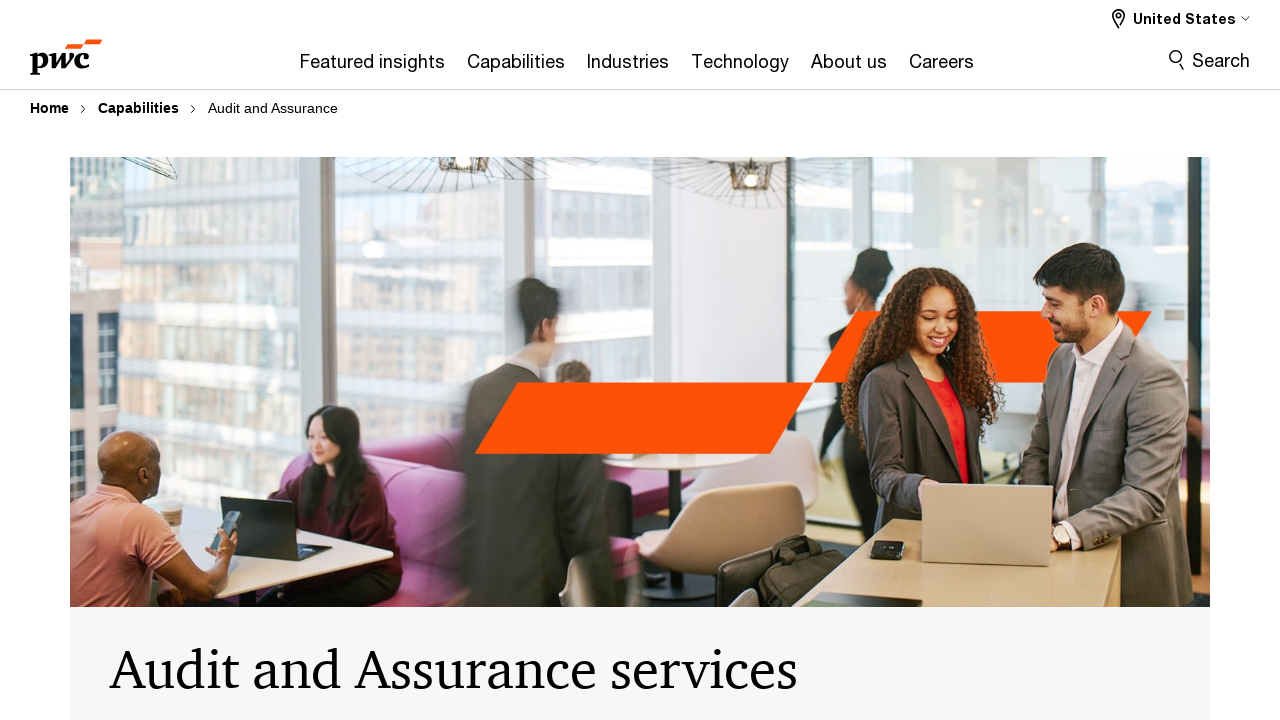

Verified footer exists on linked page: Audit and Assurance services
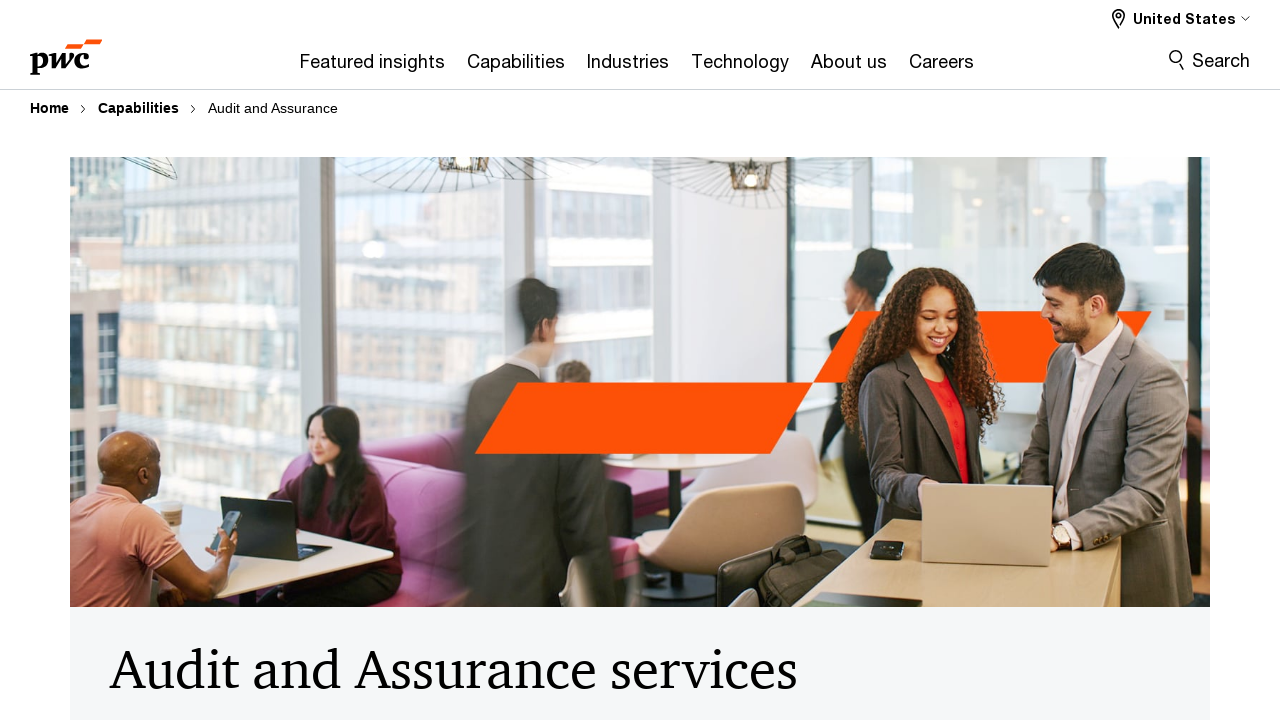

Navigated back to PWC homepage
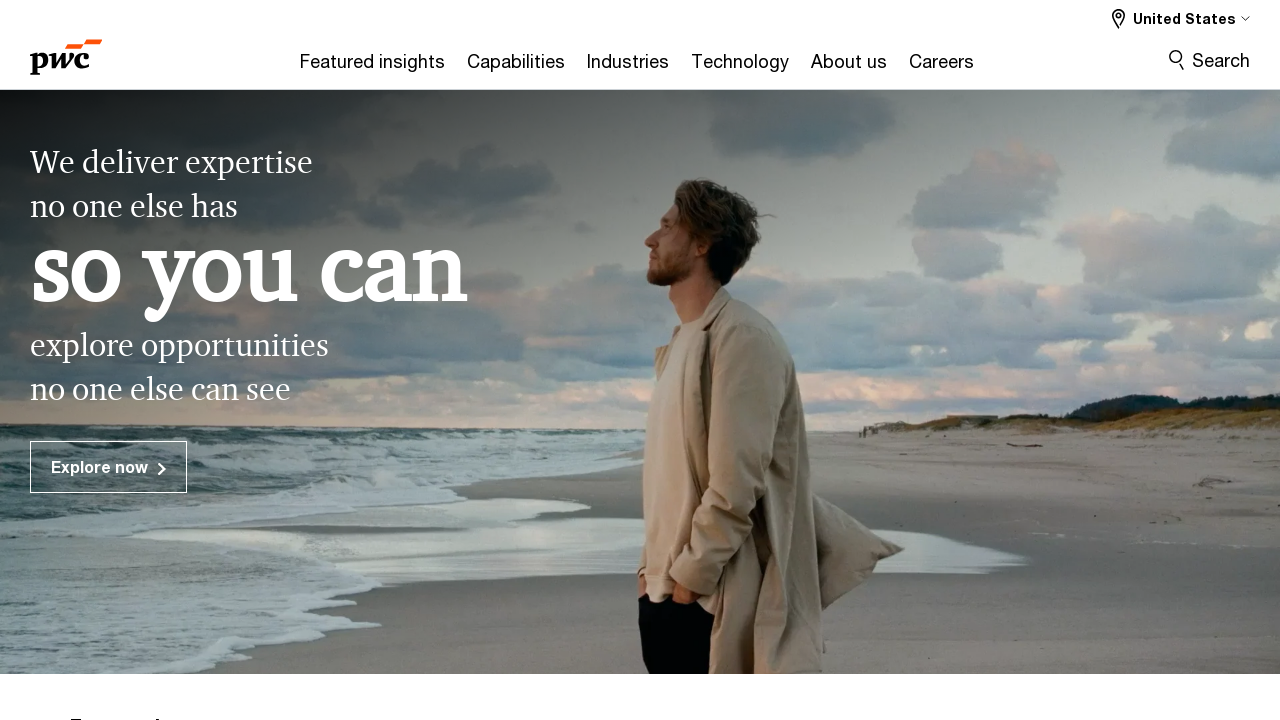

Footer loaded on homepage
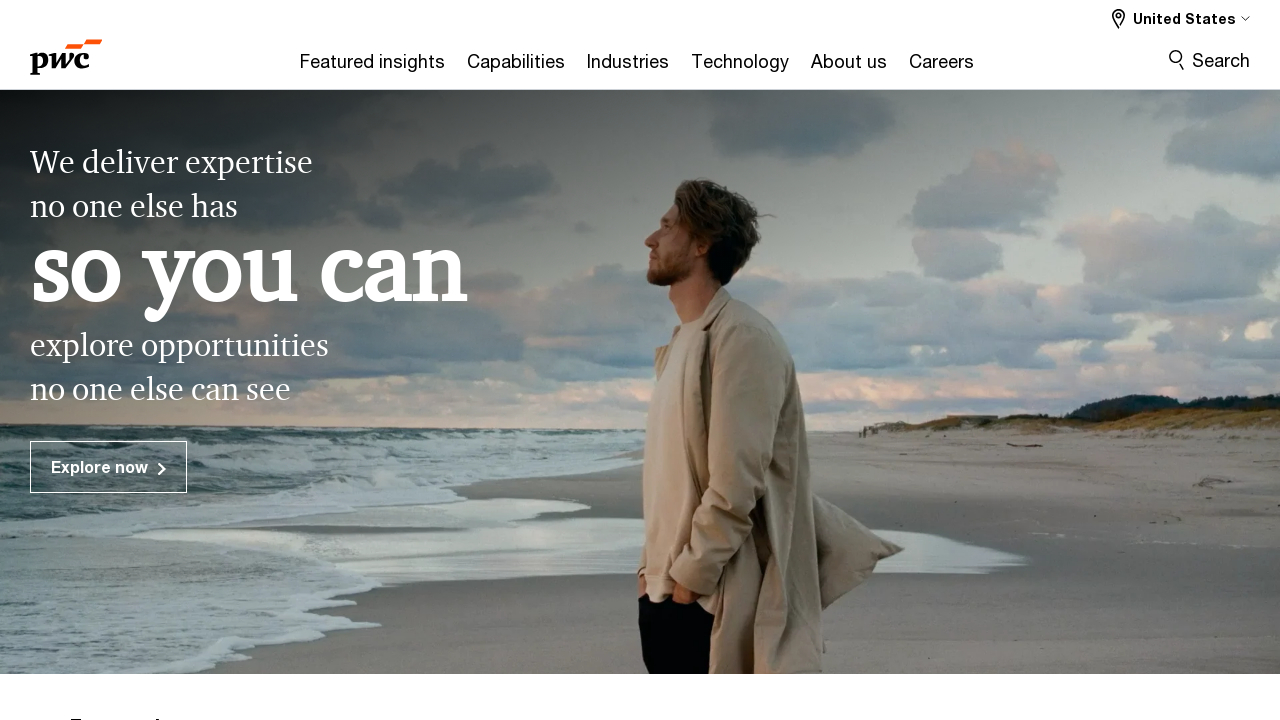

Located footer link: Consulting
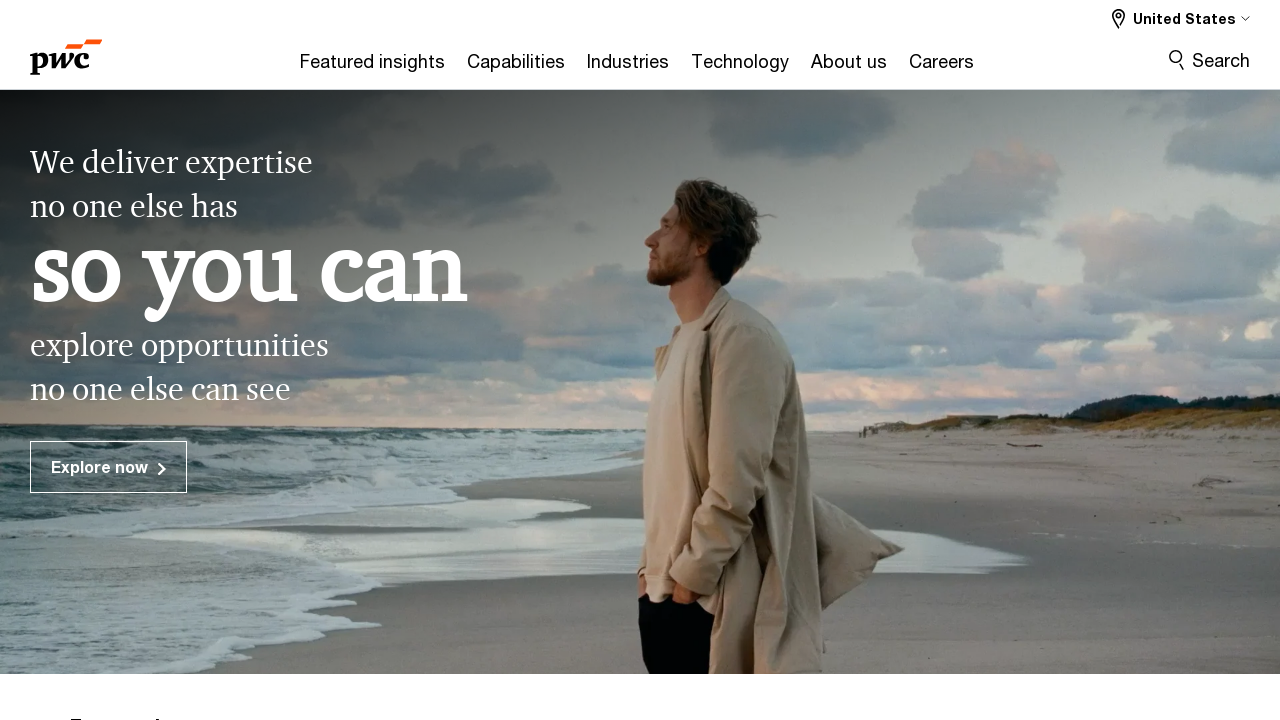

Retrieved target attribute for link: Consulting
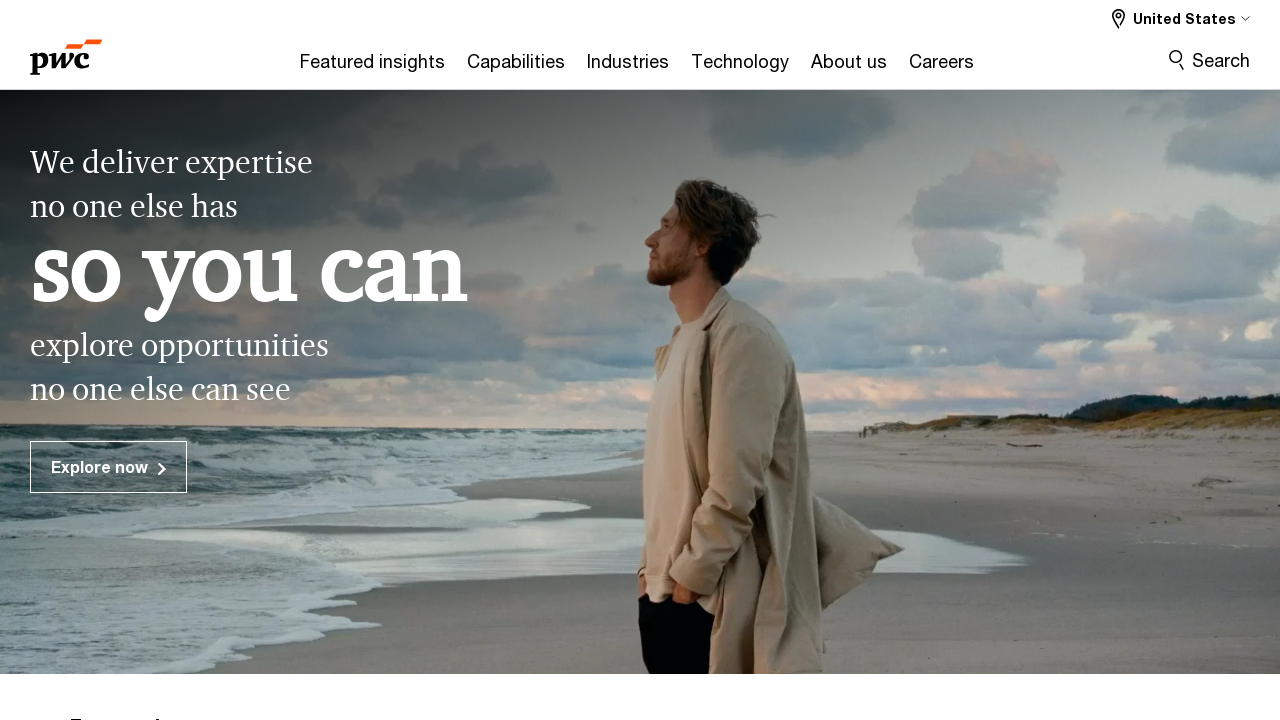

Clicked footer link in same tab: Consulting at (387, 444) on div.glb-footer__block >> nth=0 >> a.glb-footer__link >> internal:has-text="Consu
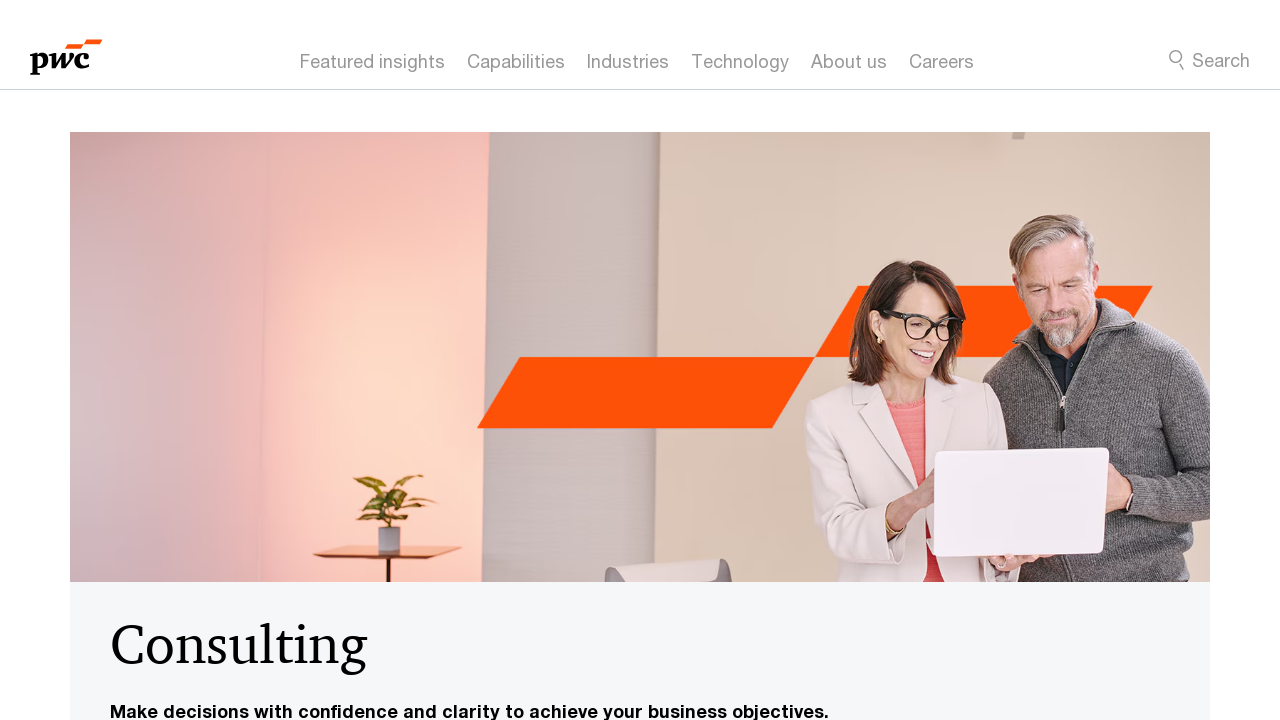

Page loaded for link: Consulting
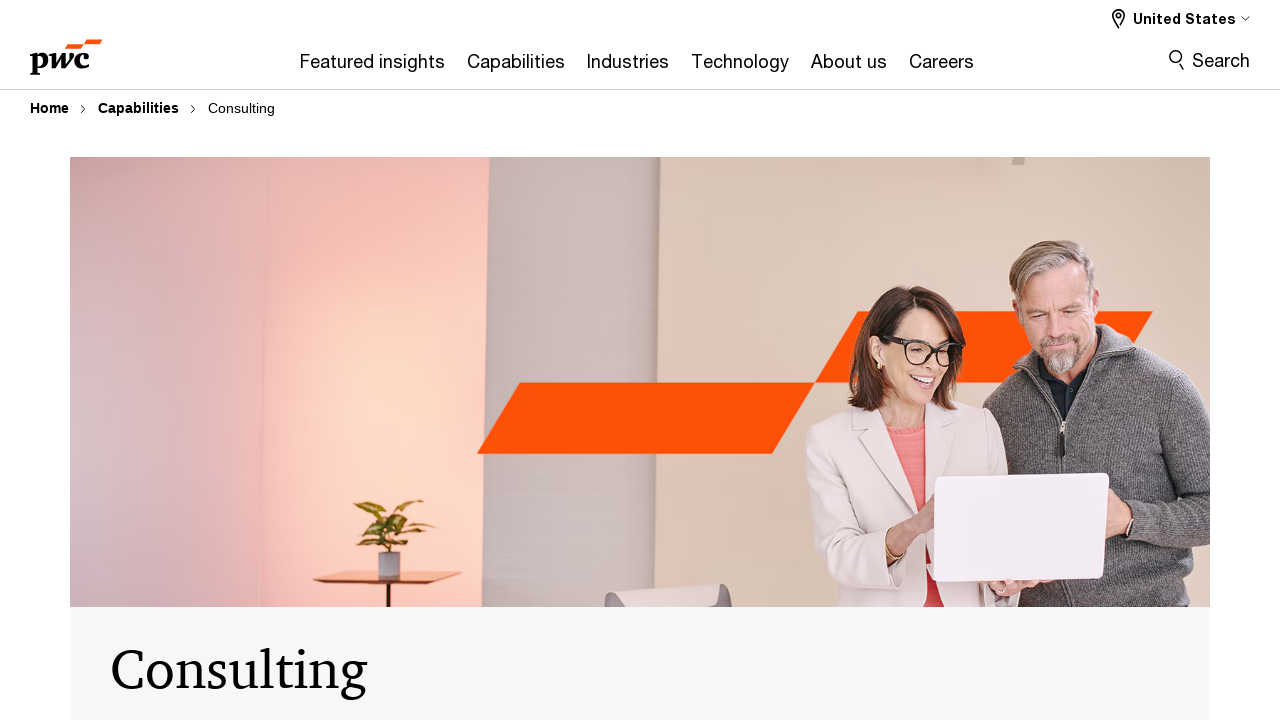

Verified footer exists on linked page: Consulting
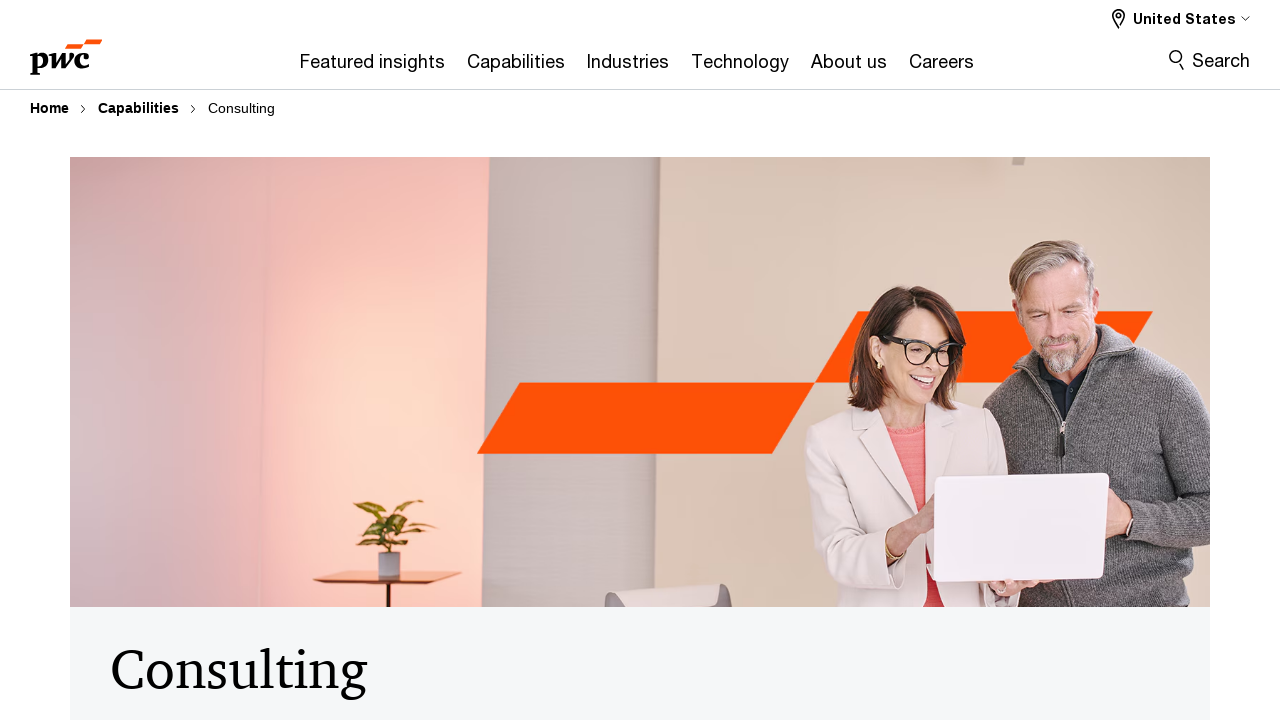

Navigated back to PWC homepage
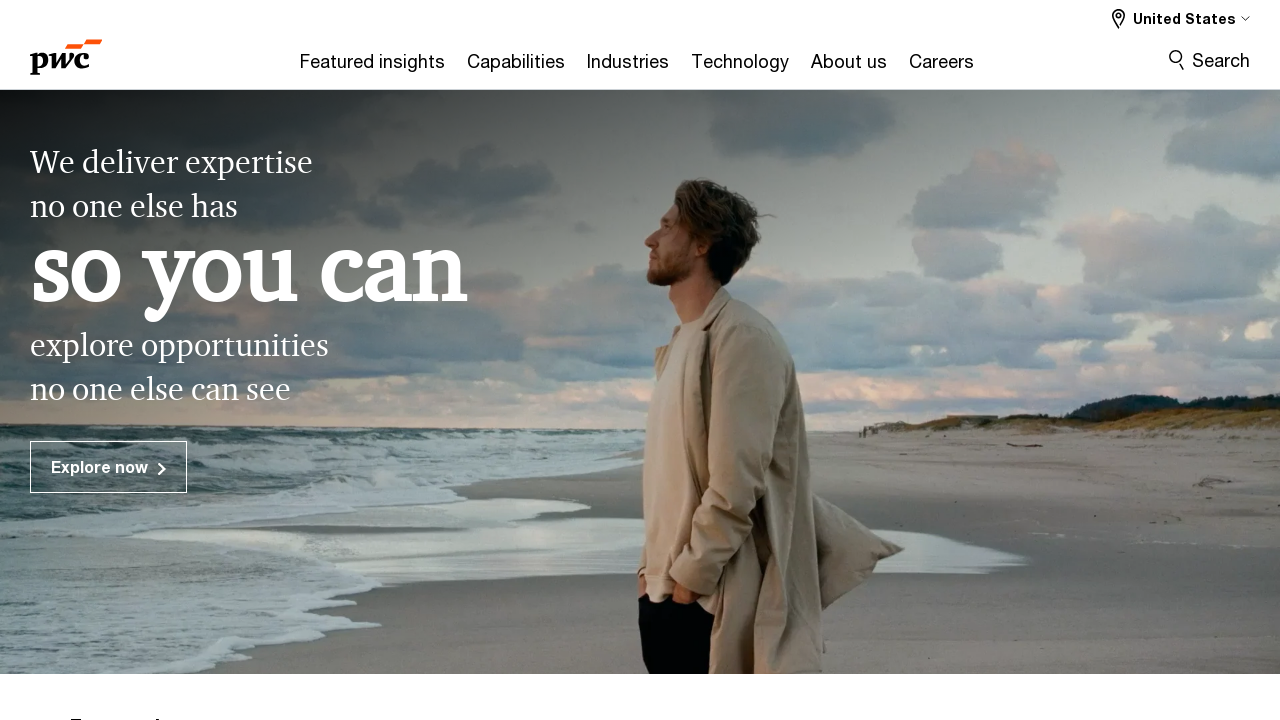

Footer loaded on homepage
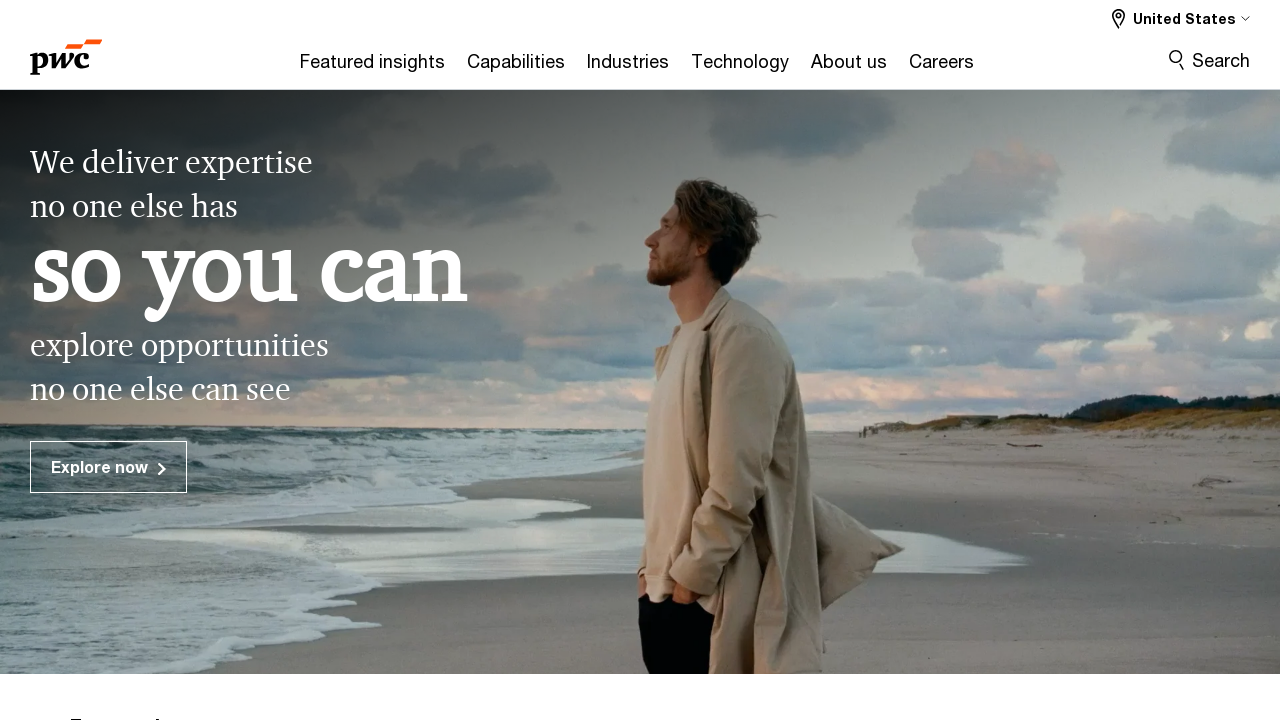

Located footer link: Tax services
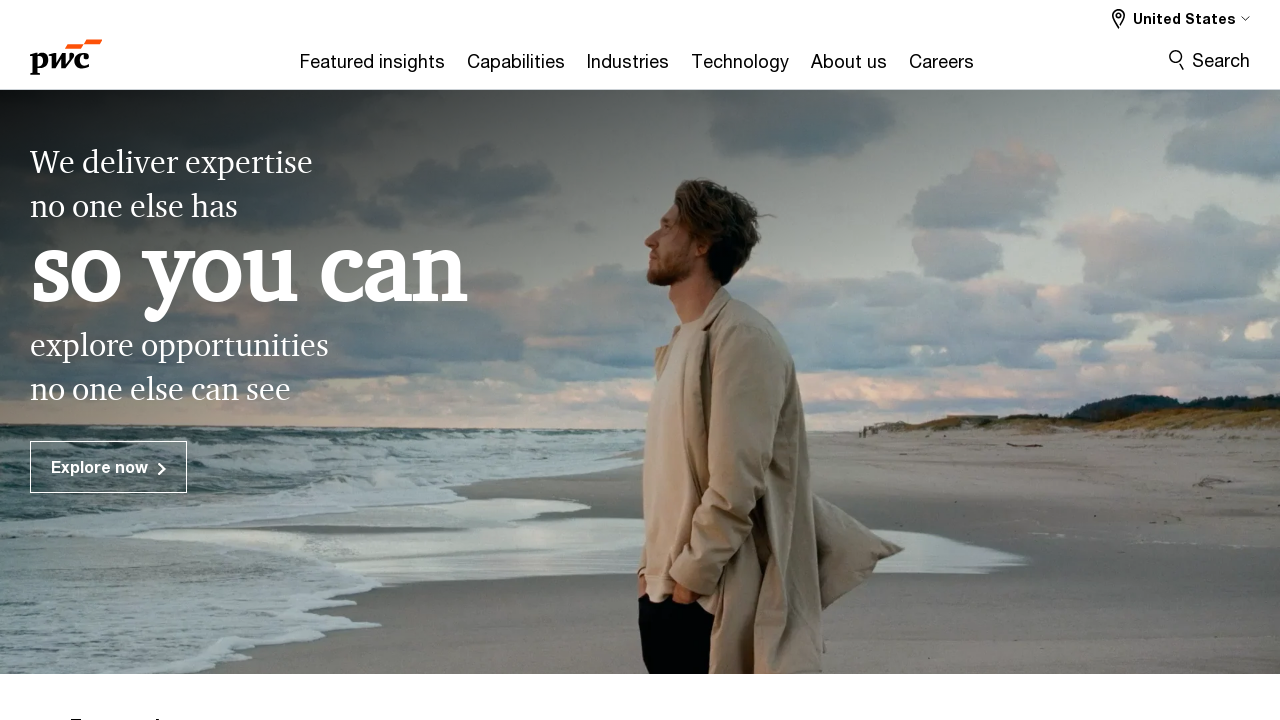

Retrieved target attribute for link: Tax services
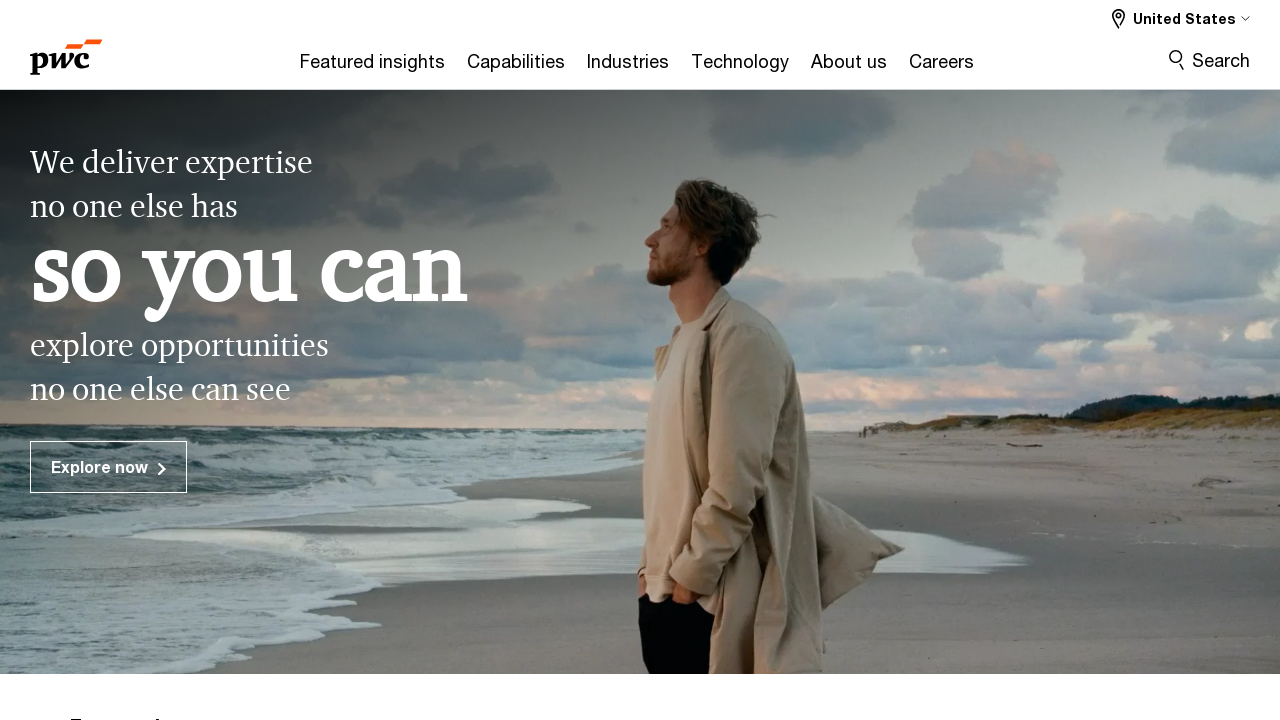

Clicked footer link in same tab: Tax services at (510, 444) on div.glb-footer__block >> nth=0 >> a.glb-footer__link >> internal:has-text="Tax s
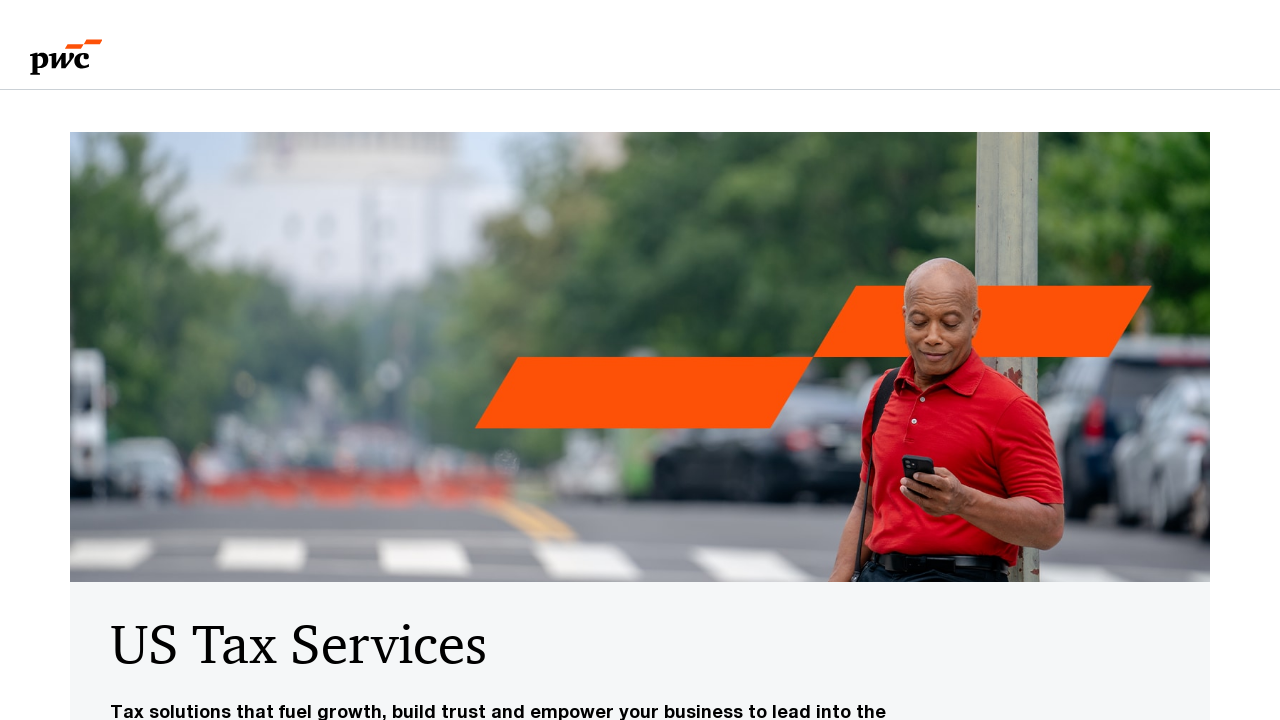

Page loaded for link: Tax services
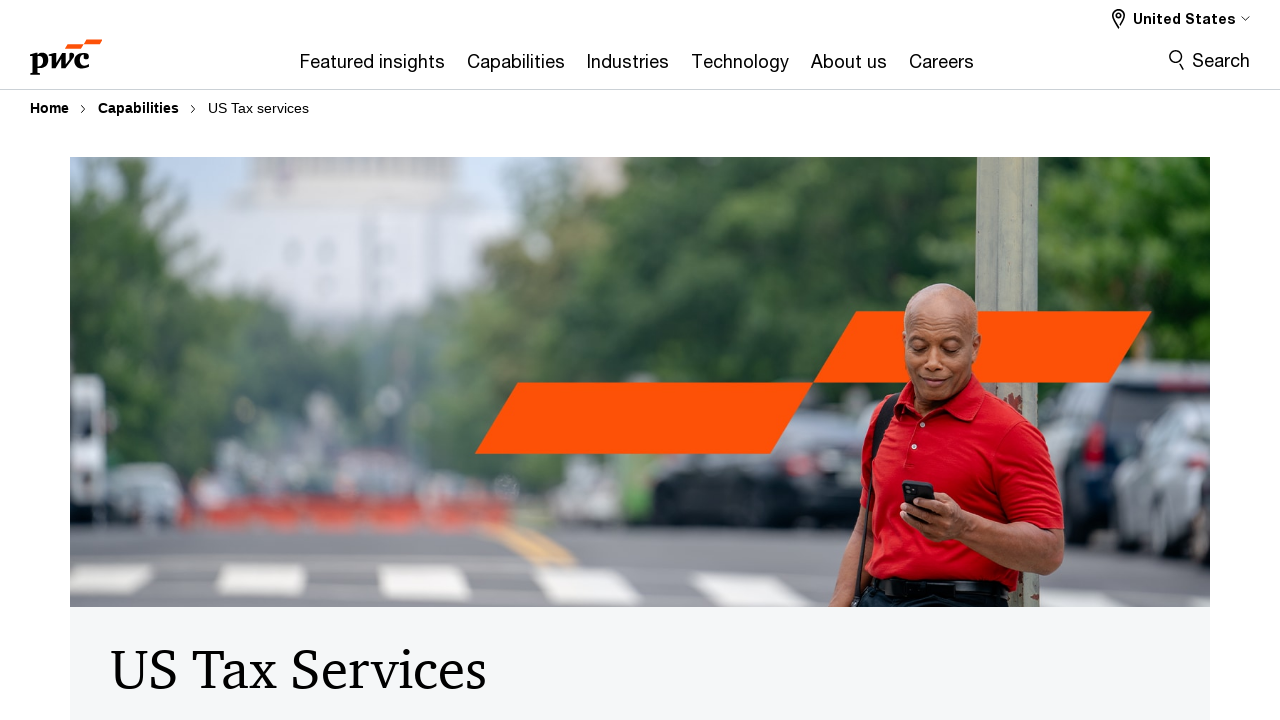

Verified footer exists on linked page: Tax services
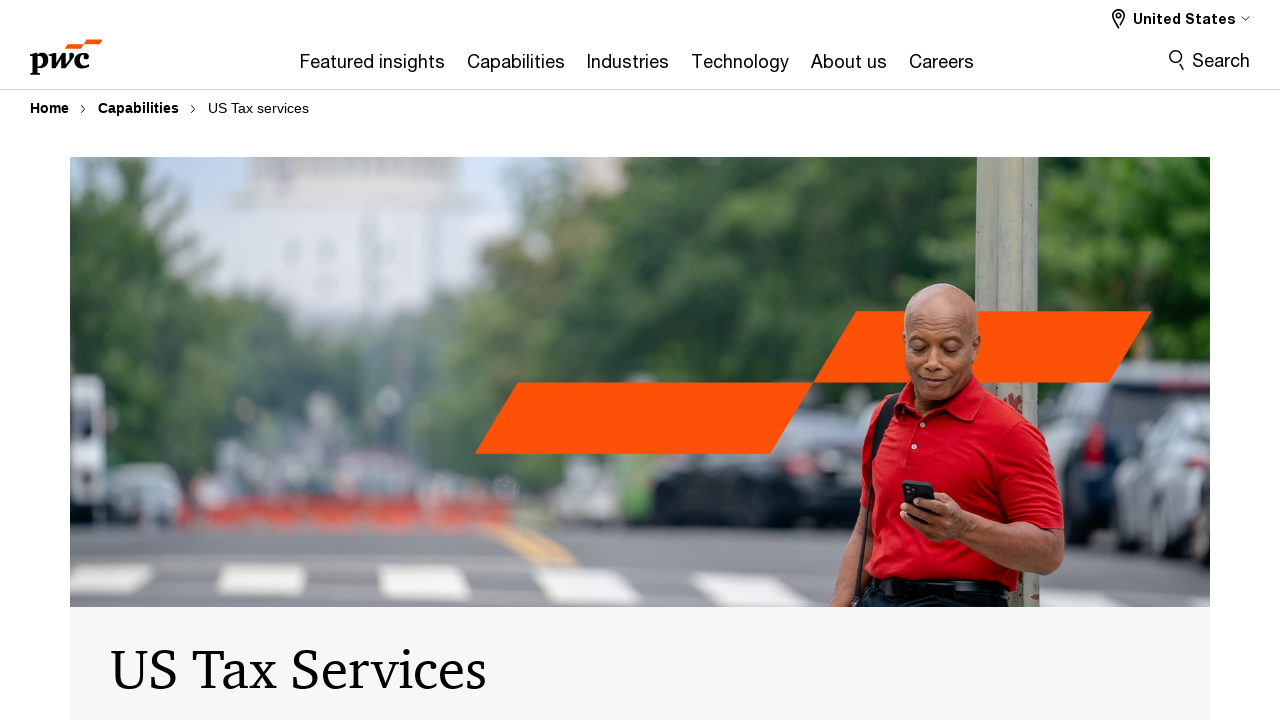

Navigated back to PWC homepage
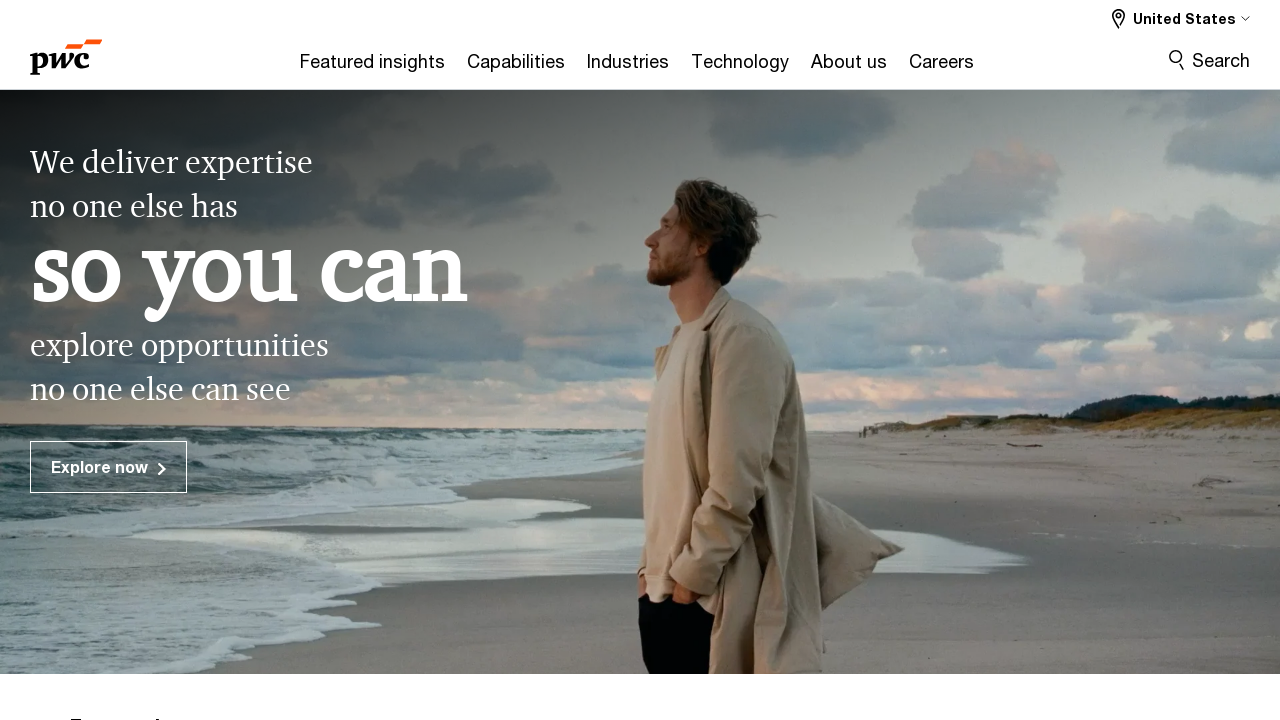

Footer loaded on homepage
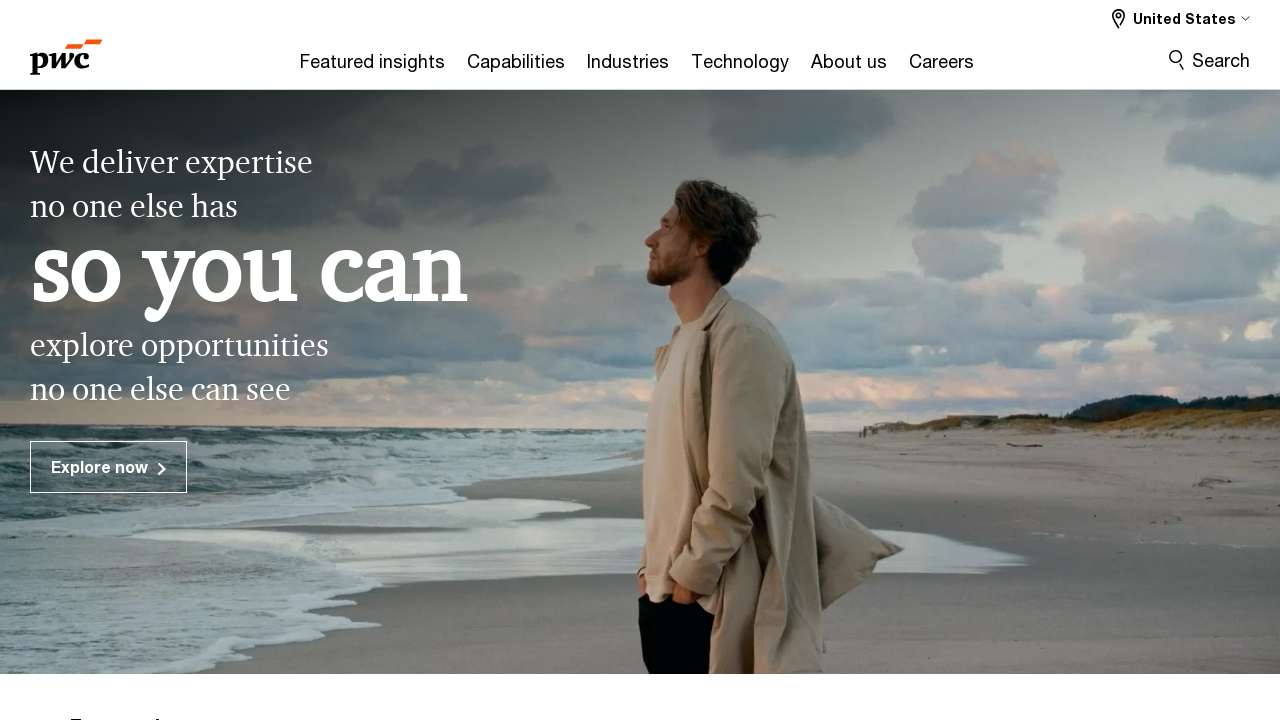

Located footer link: Newsroom
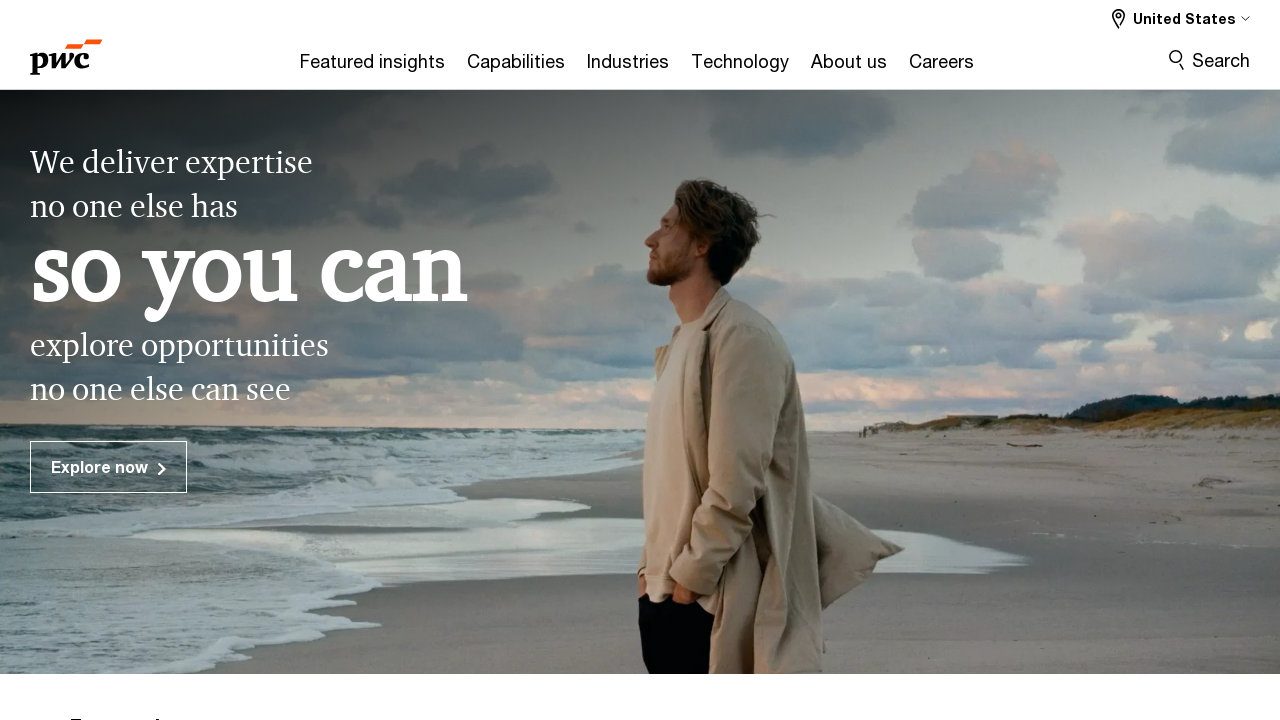

Retrieved target attribute for link: Newsroom
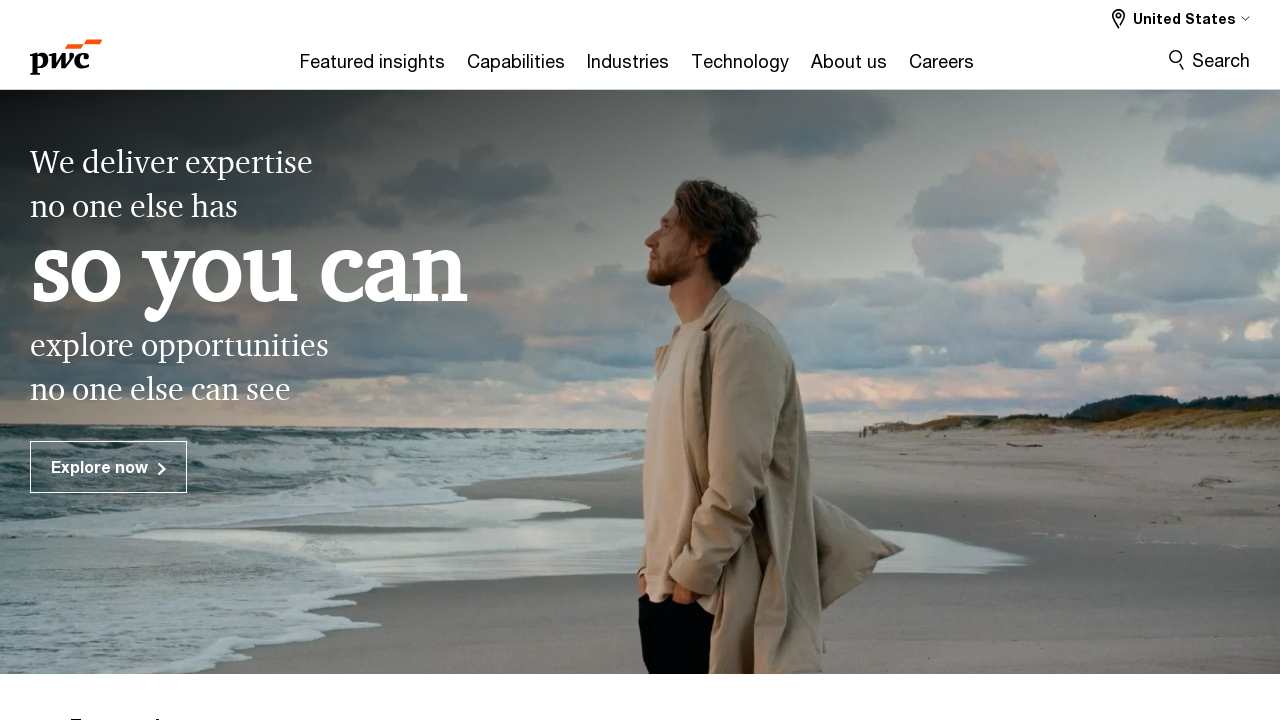

Clicked footer link in same tab: Newsroom at (632, 444) on div.glb-footer__block >> nth=0 >> a.glb-footer__link >> internal:has-text="Newsr
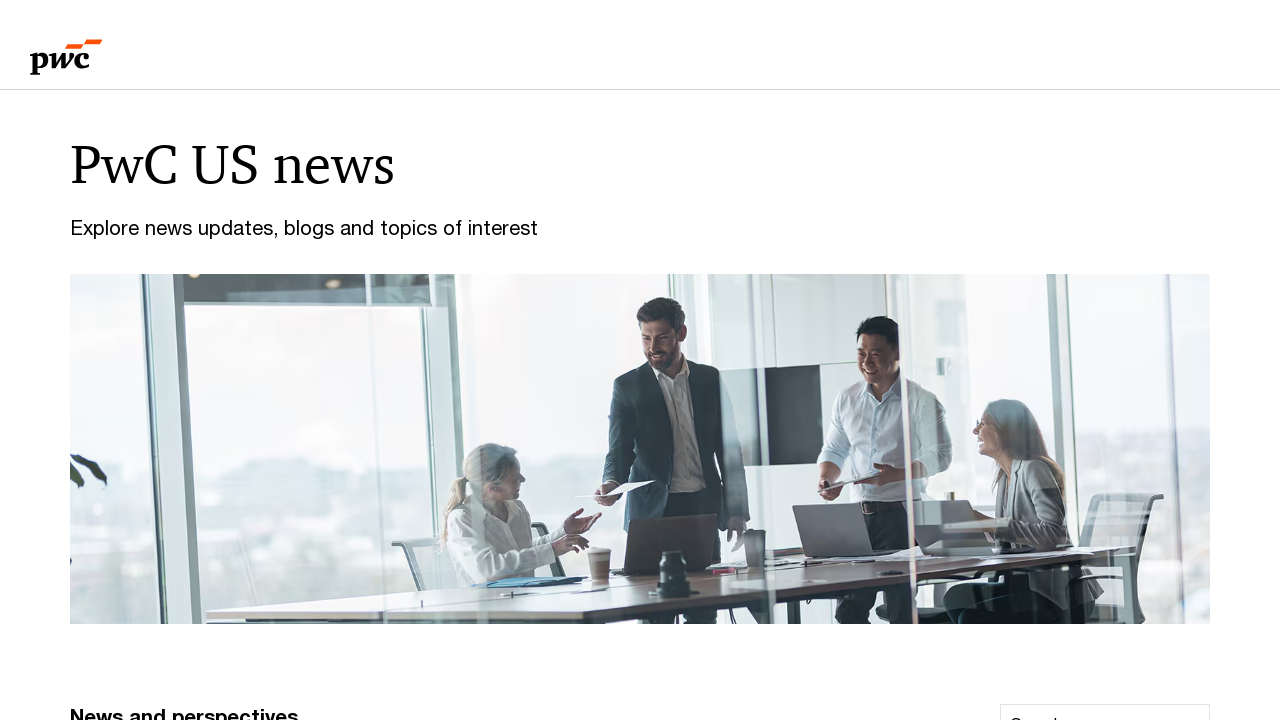

Page loaded for link: Newsroom
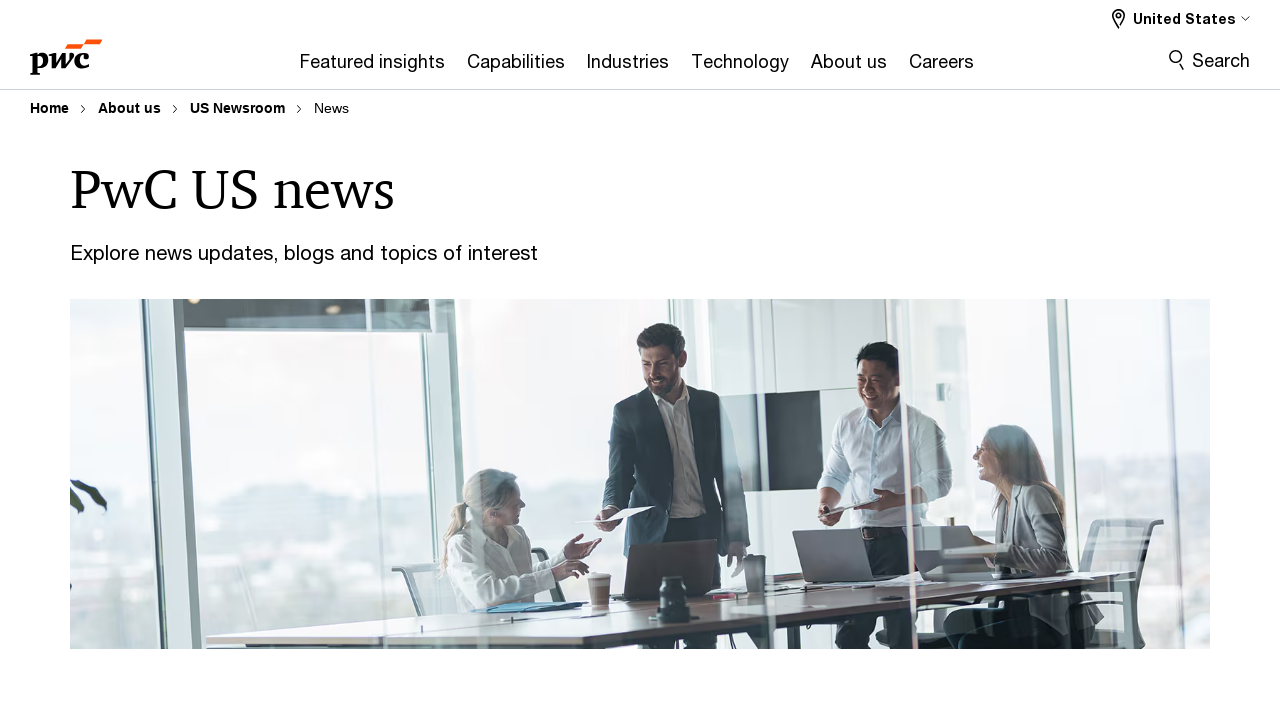

Verified footer exists on linked page: Newsroom
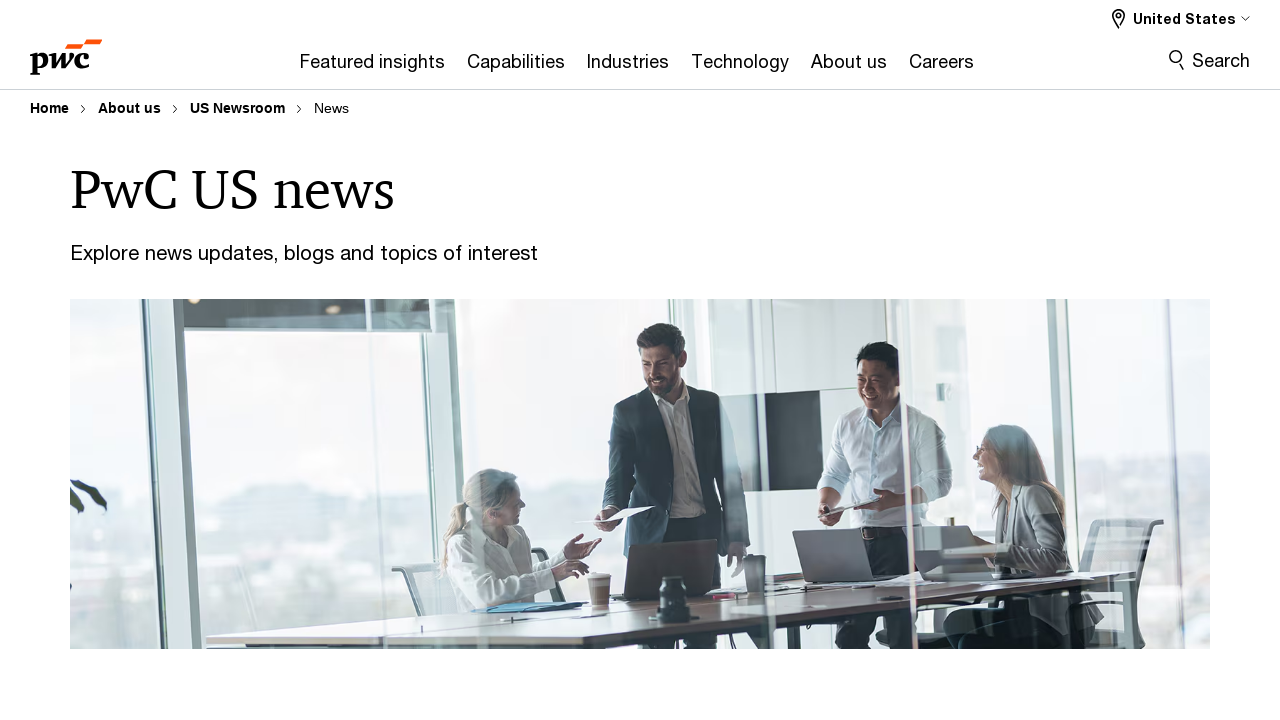

Navigated back to PWC homepage
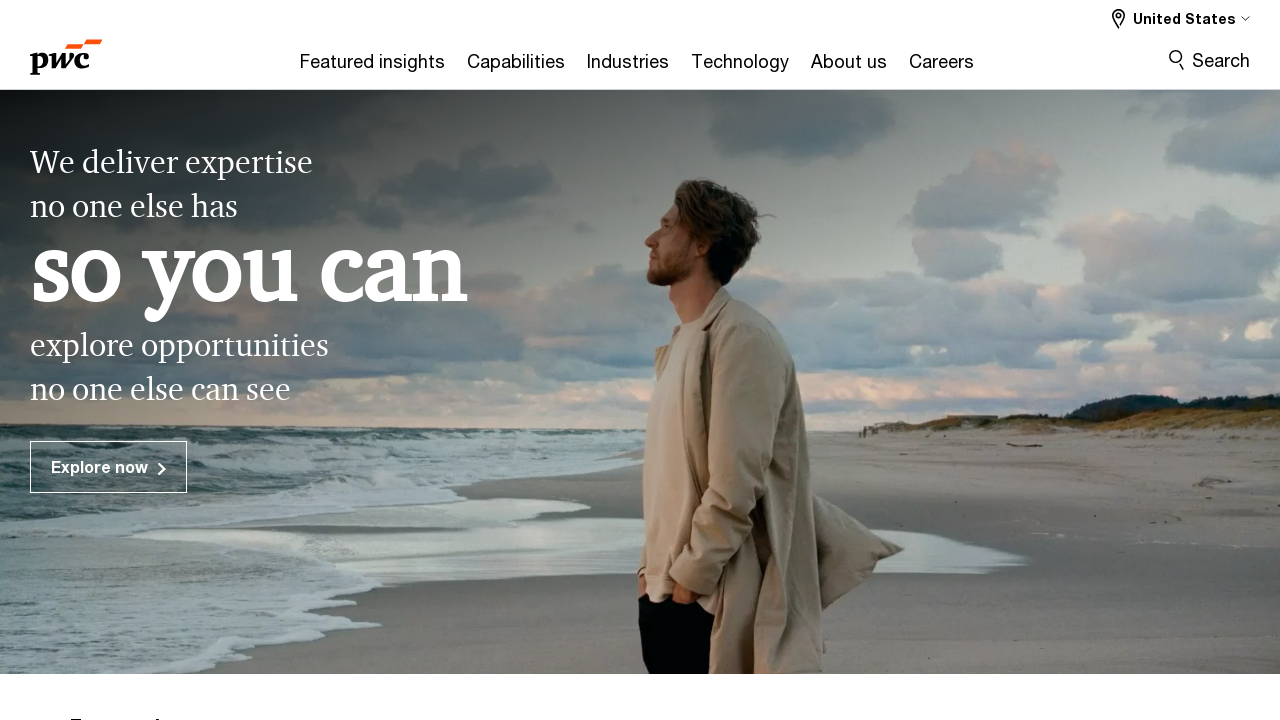

Footer loaded on homepage
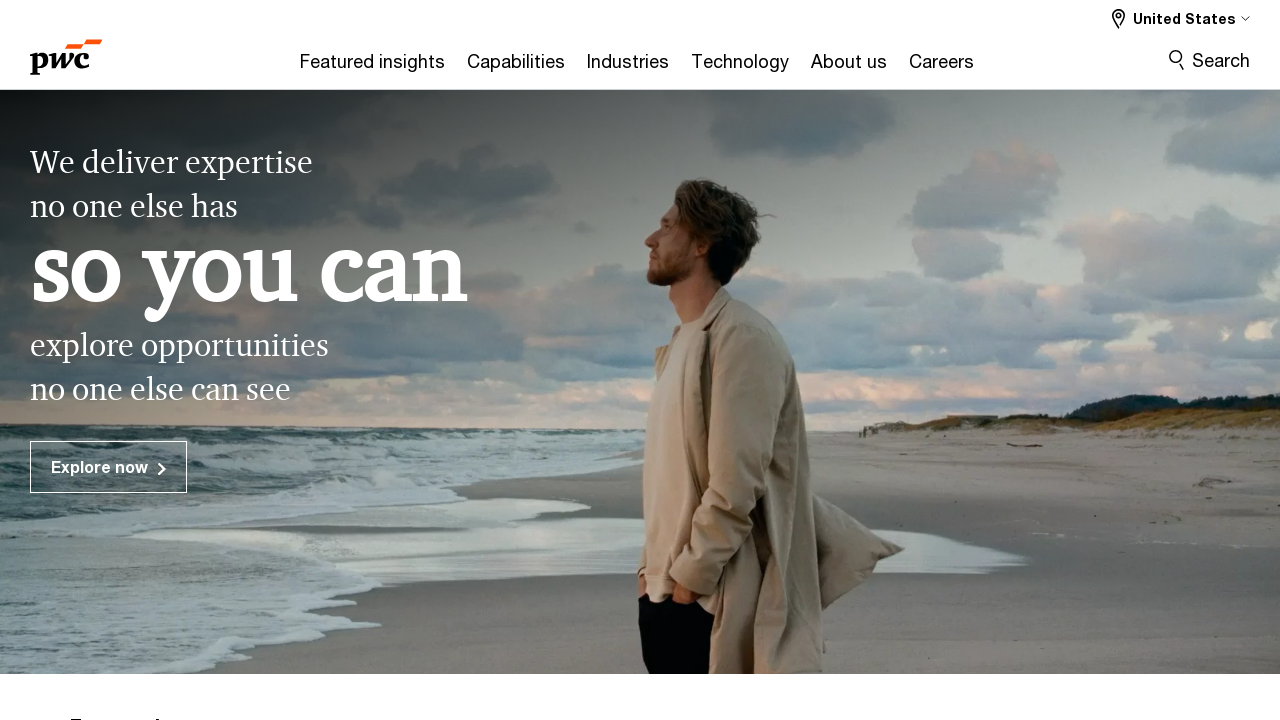

Located footer link: Alumni
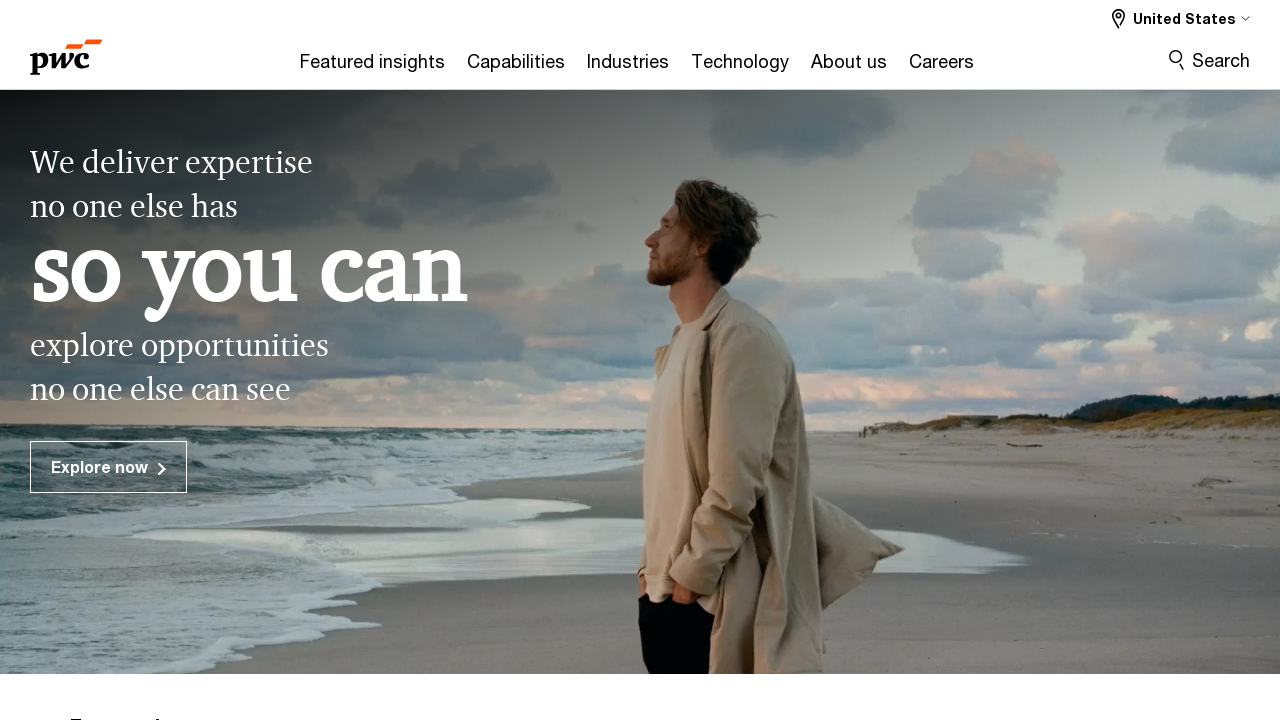

Retrieved target attribute for link: Alumni
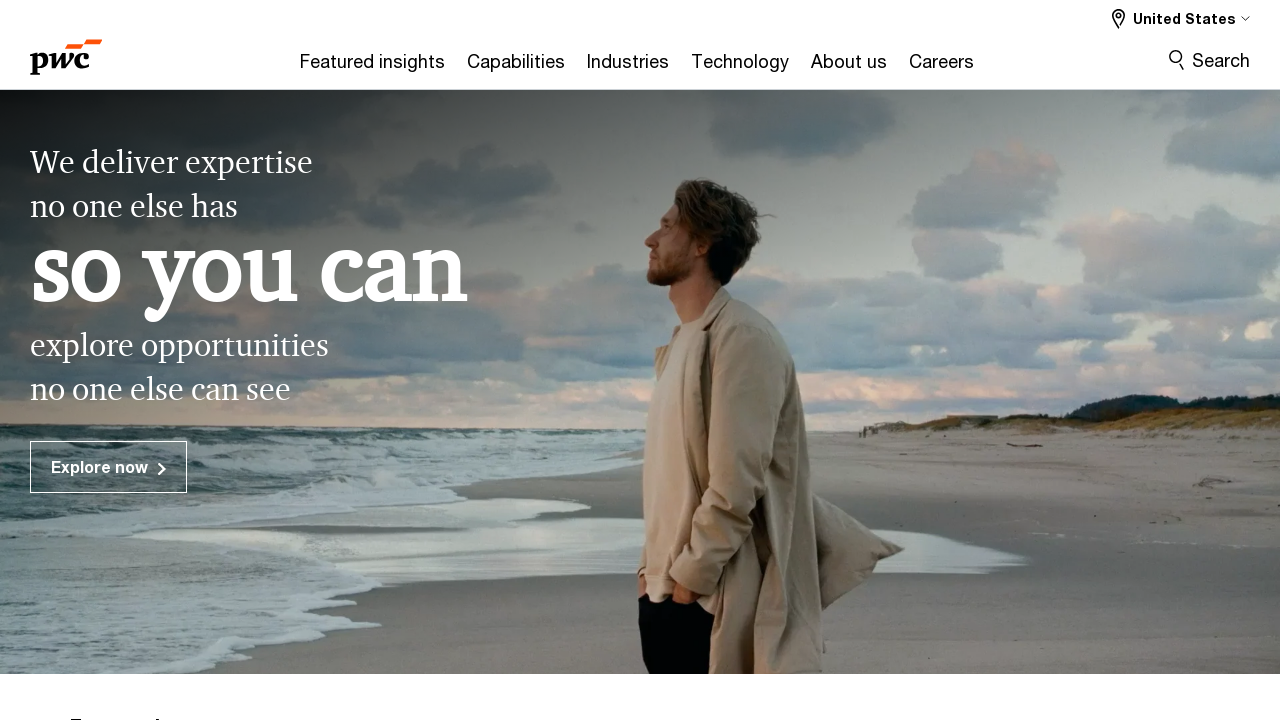

Clicked footer link in same tab: Alumni at (730, 444) on div.glb-footer__block >> nth=0 >> a.glb-footer__link >> internal:has-text="Alumn
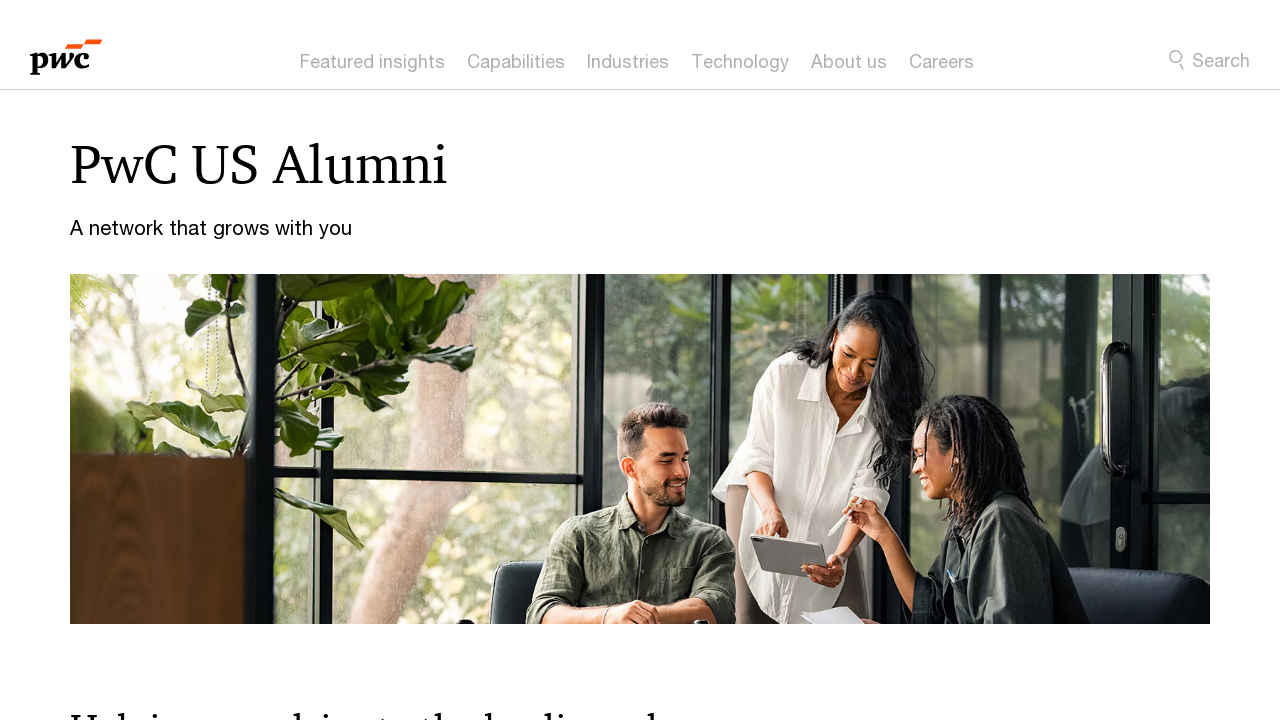

Page loaded for link: Alumni
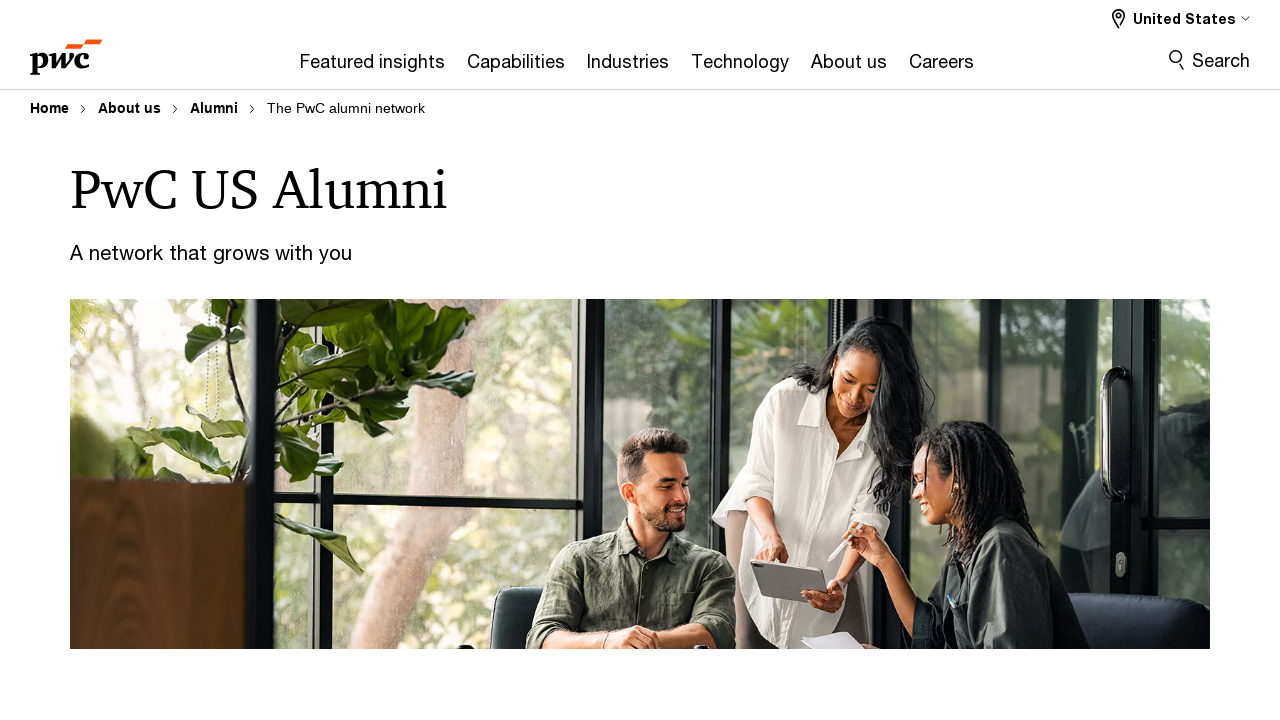

Verified footer exists on linked page: Alumni
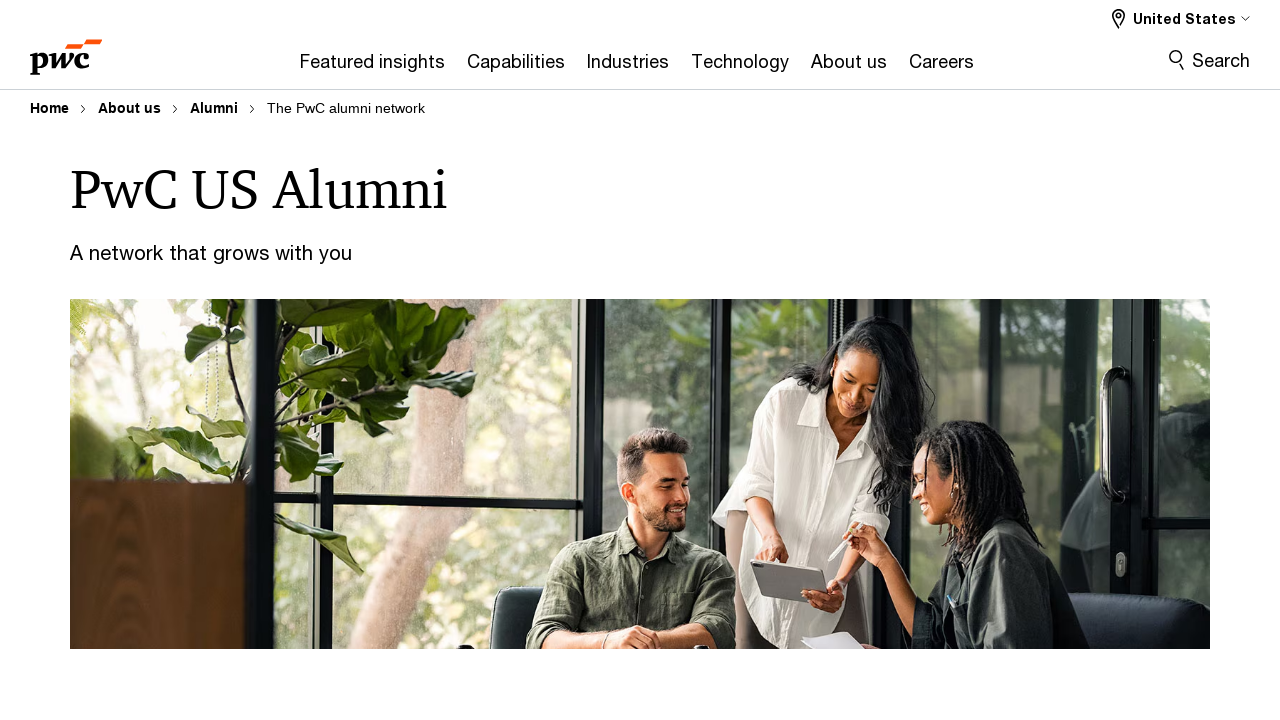

Navigated back to PWC homepage
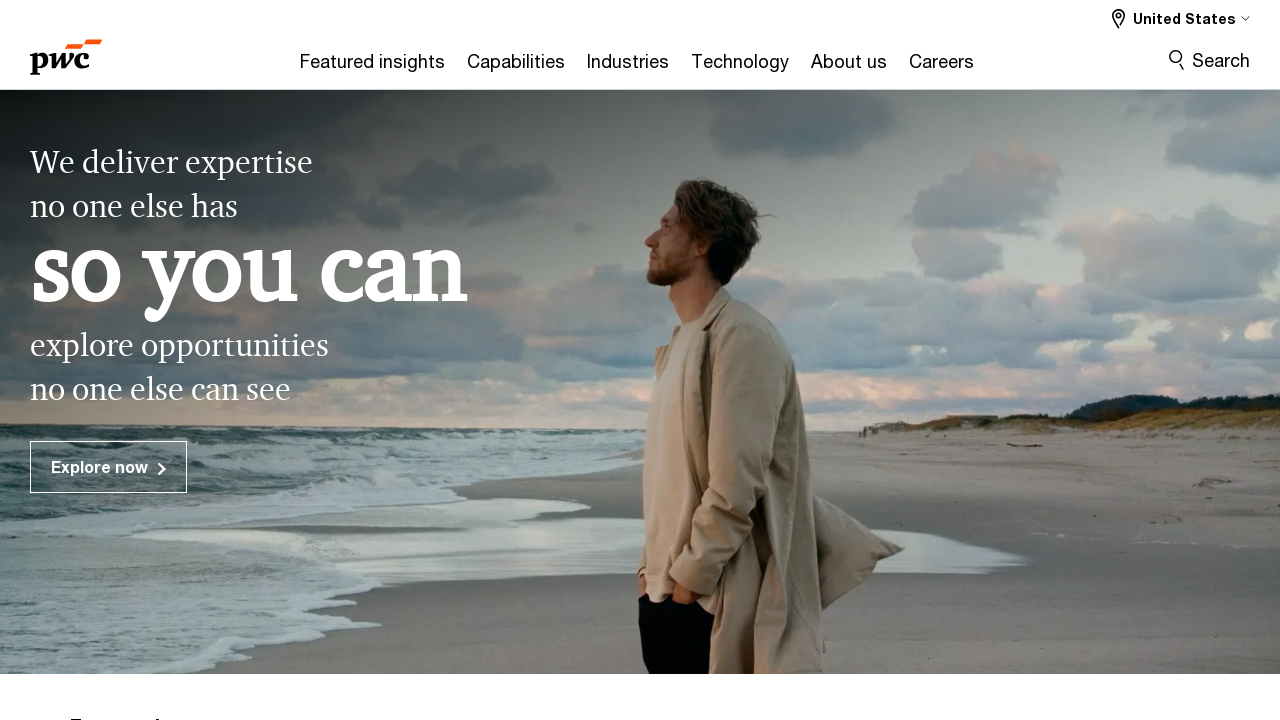

Footer loaded on homepage
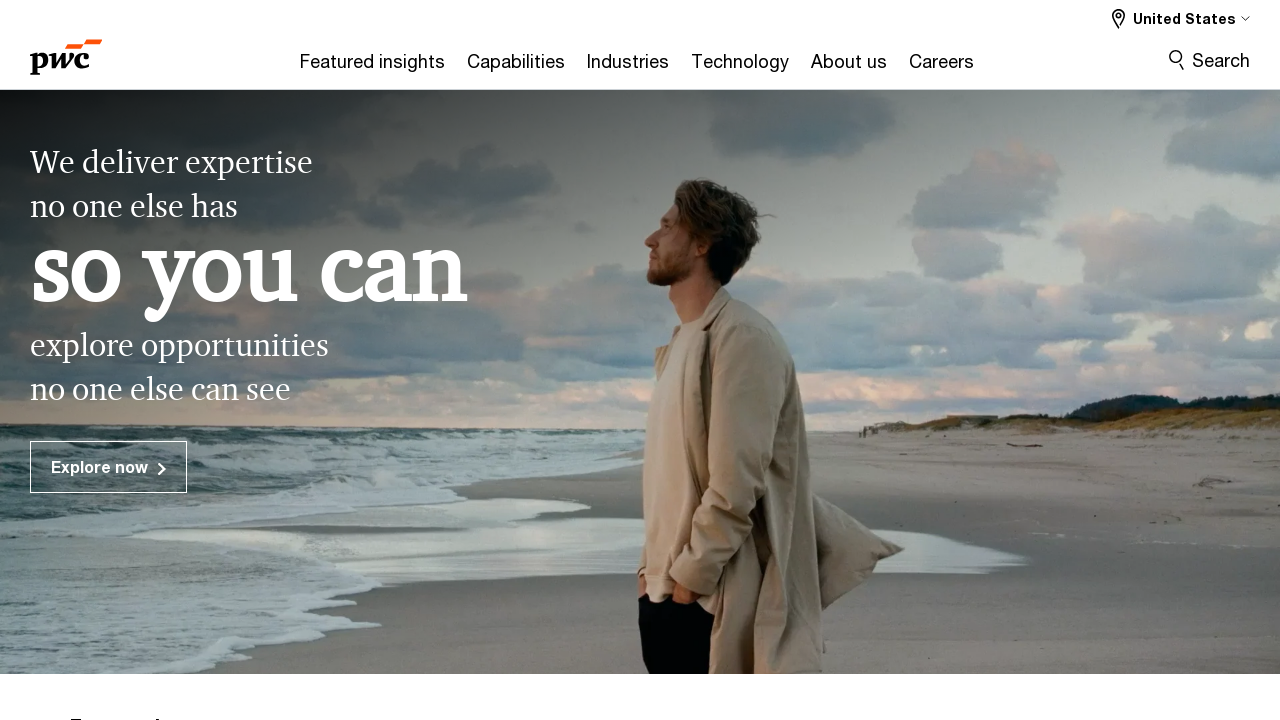

Located footer link: US offices
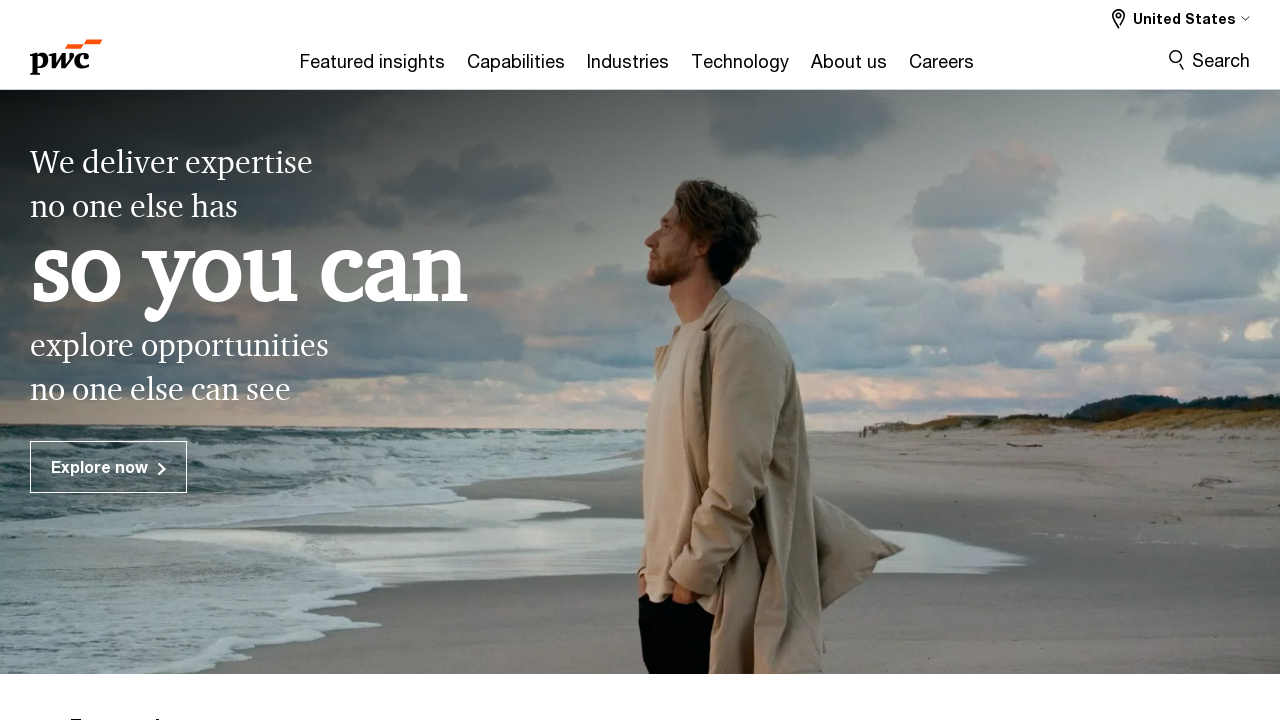

Retrieved target attribute for link: US offices
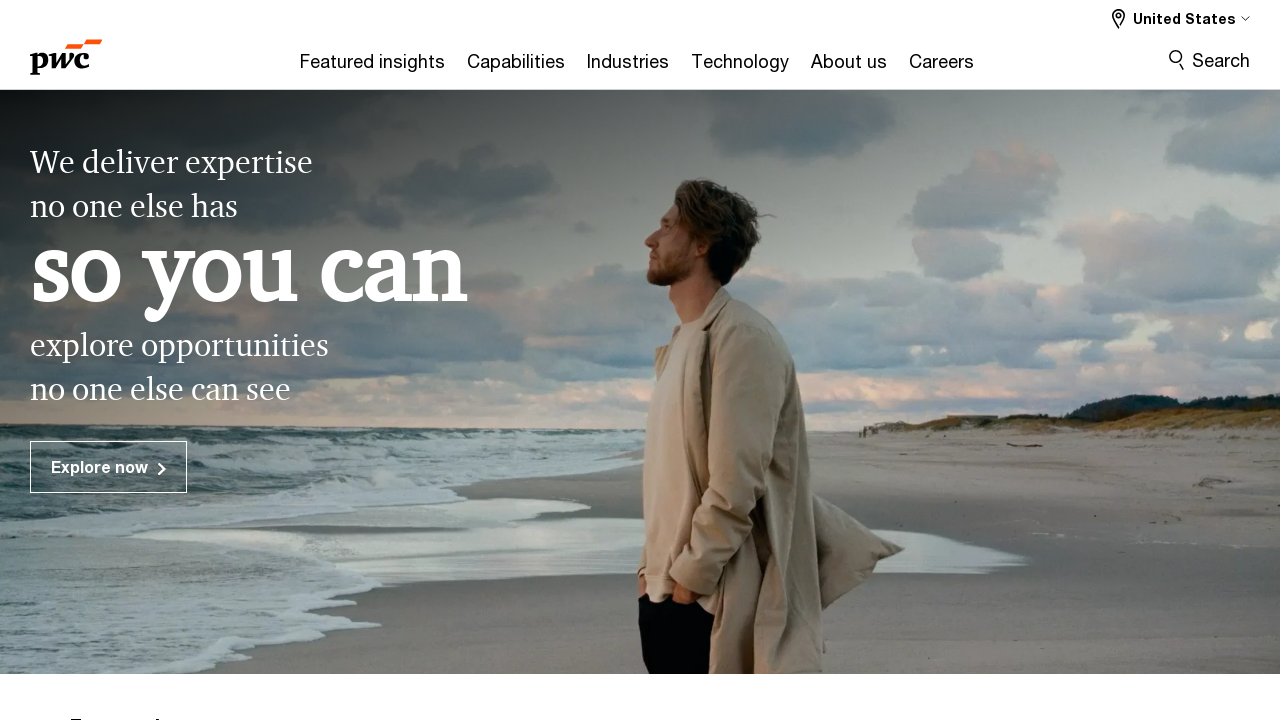

Clicked footer link in same tab: US offices at (827, 444) on div.glb-footer__block >> nth=0 >> a.glb-footer__link >> internal:has-text="US of
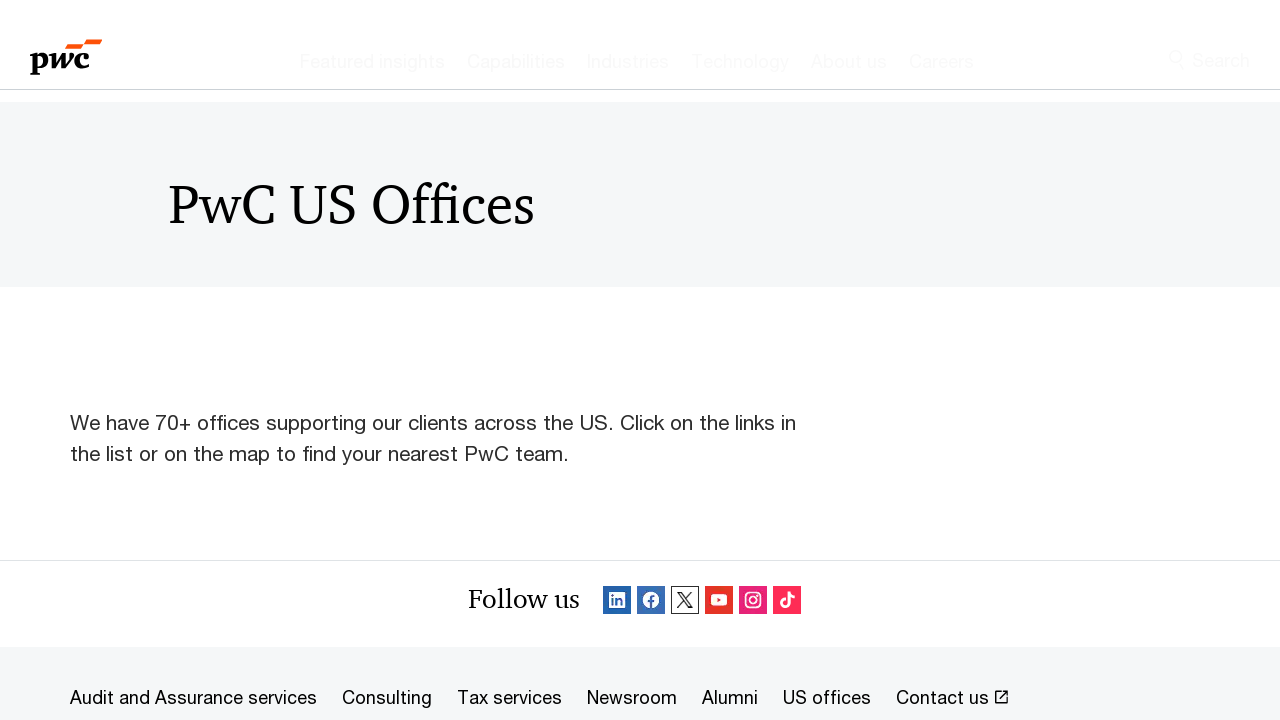

Page loaded for link: US offices
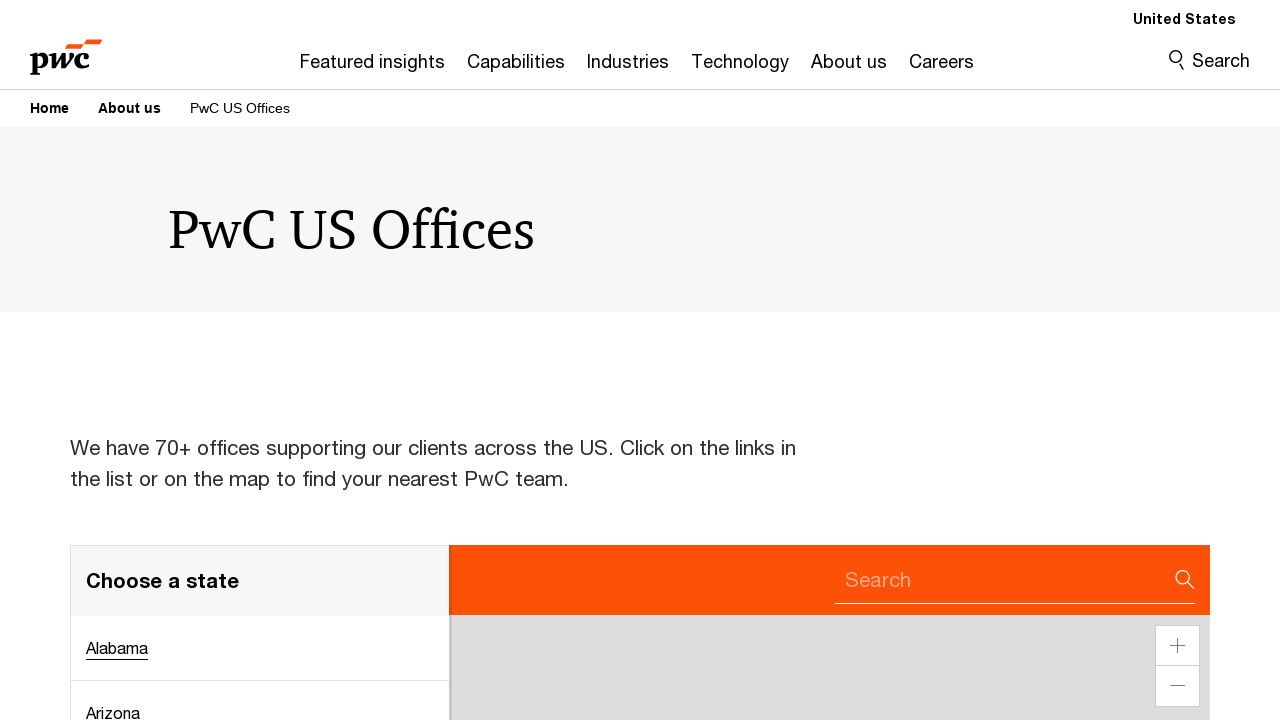

Verified footer exists on linked page: US offices
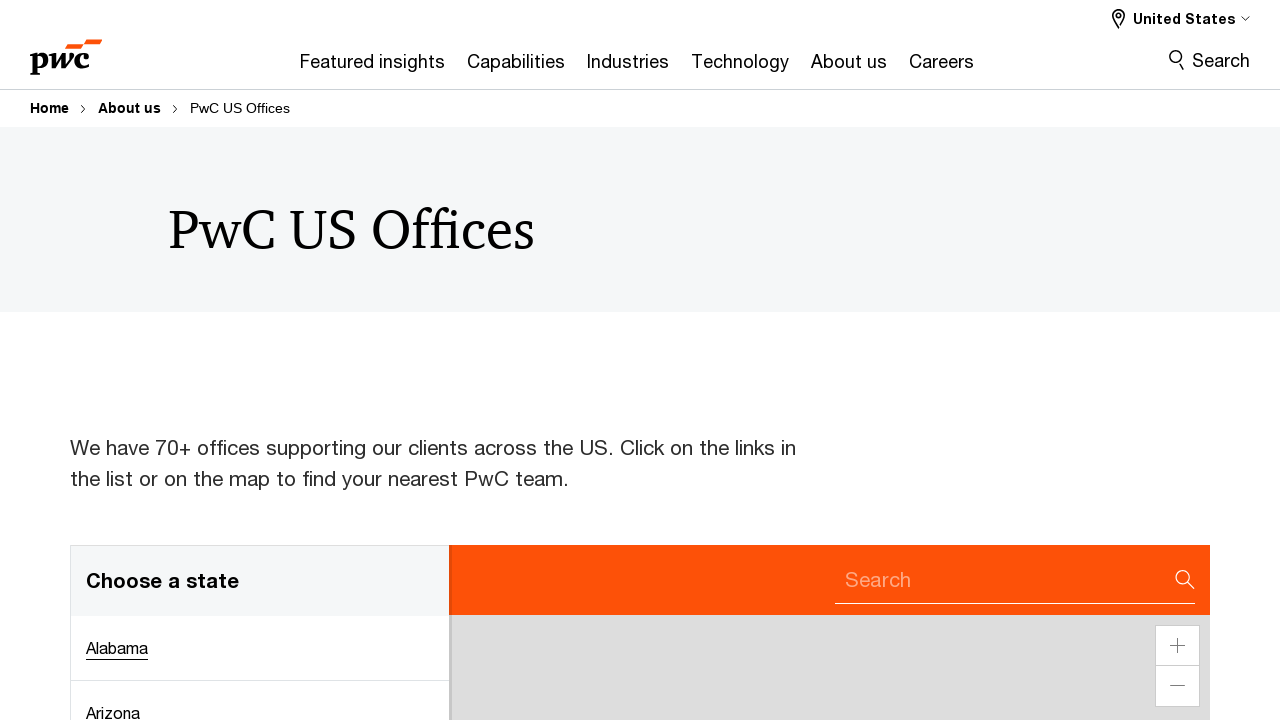

Navigated back to PWC homepage
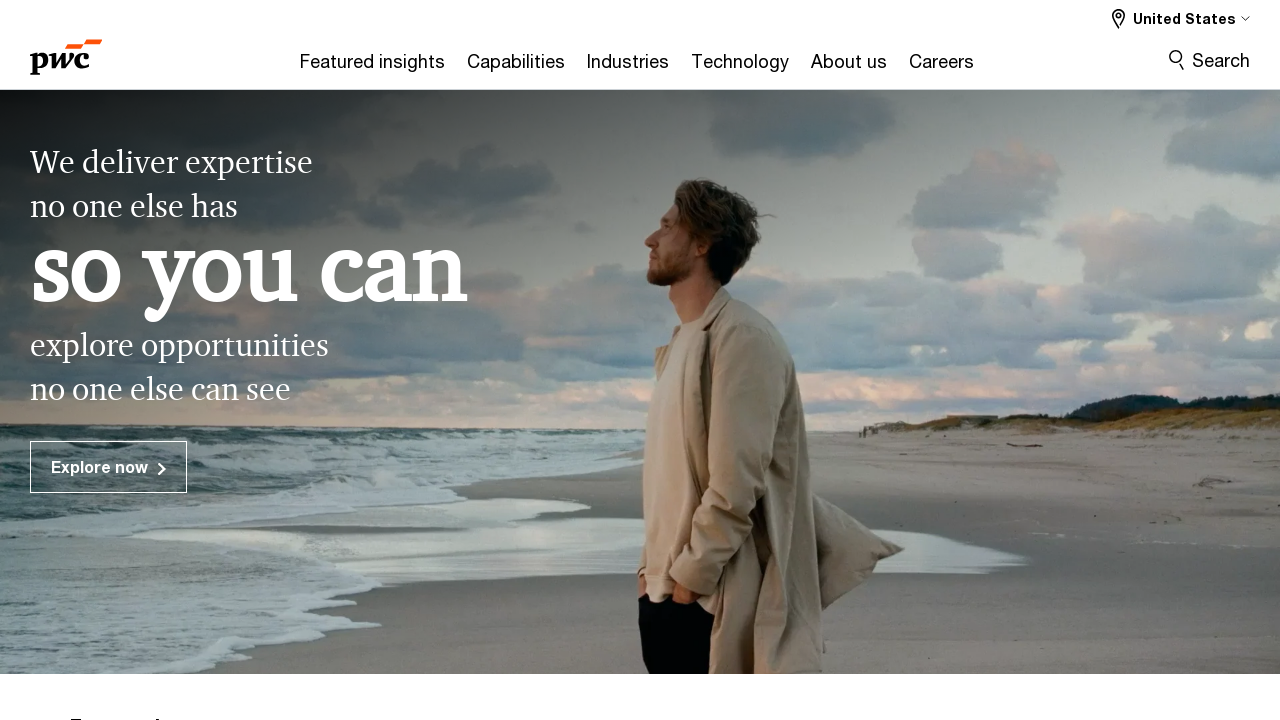

Footer loaded on homepage
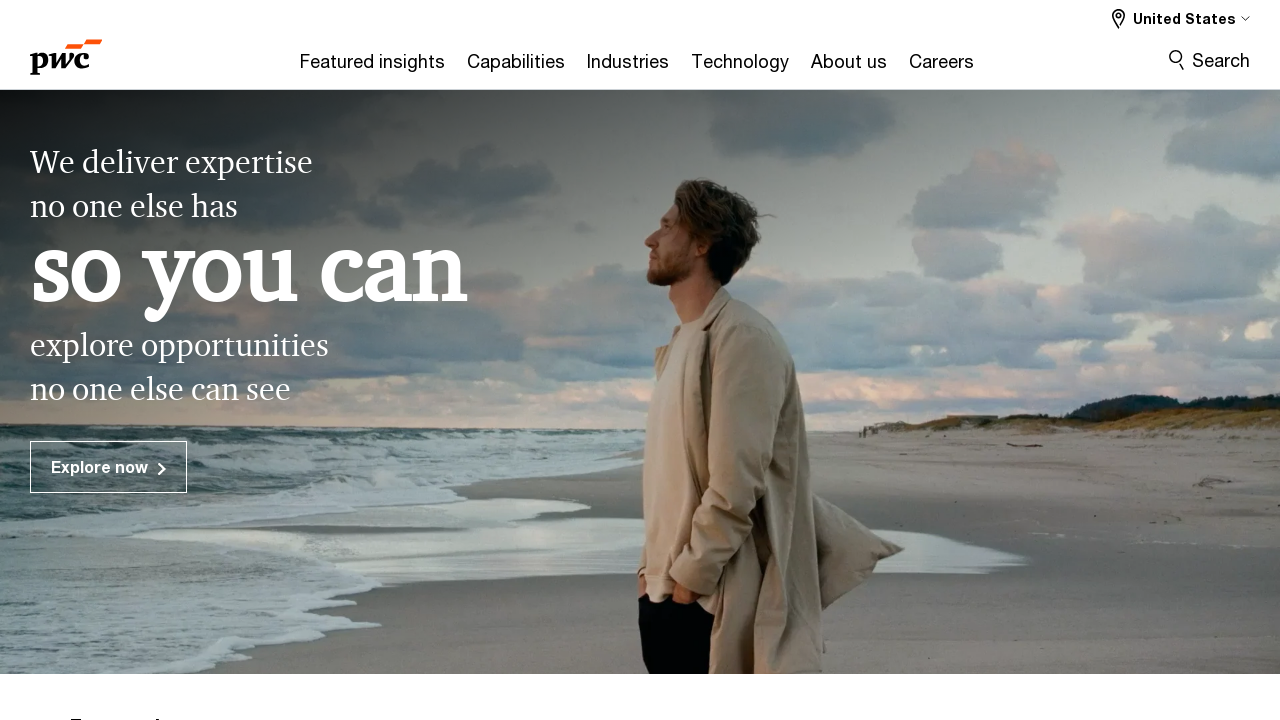

Located footer link: Contact us
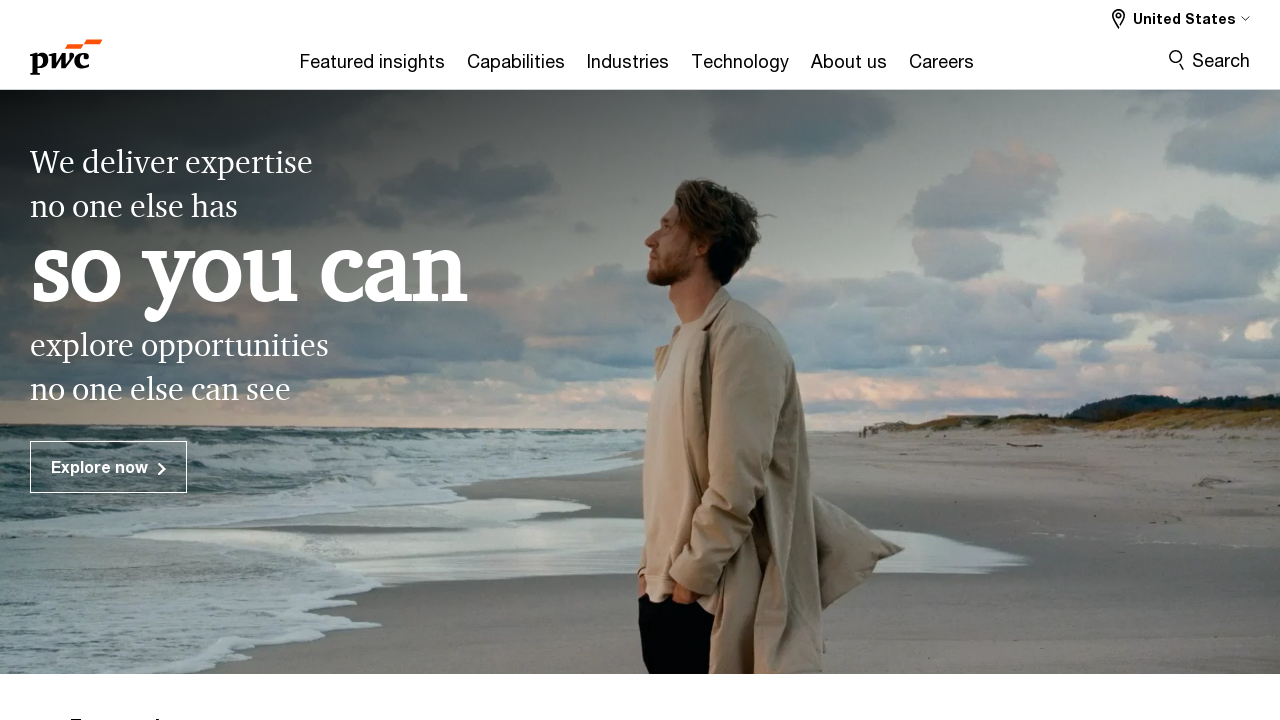

Retrieved target attribute for link: Contact us
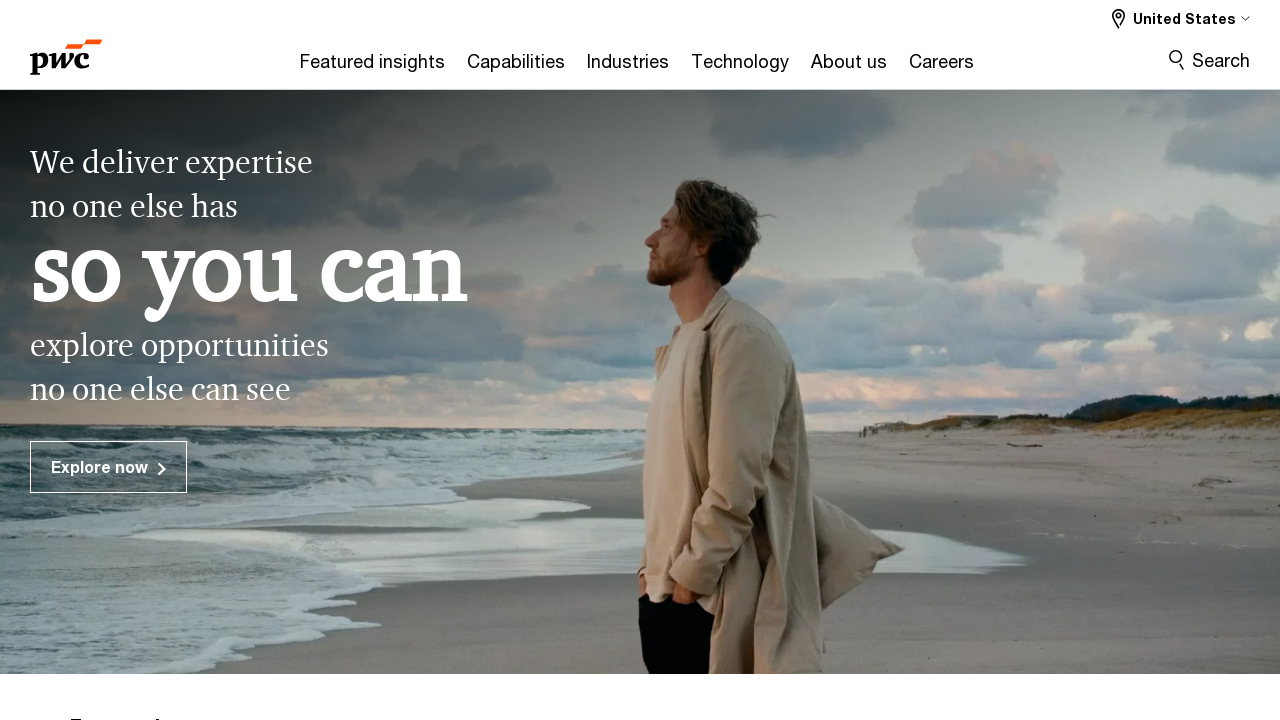

Clicked footer link in new tab: Contact us at (952, 444) on div.glb-footer__block >> nth=0 >> a.glb-footer__link >> internal:has-text="Conta
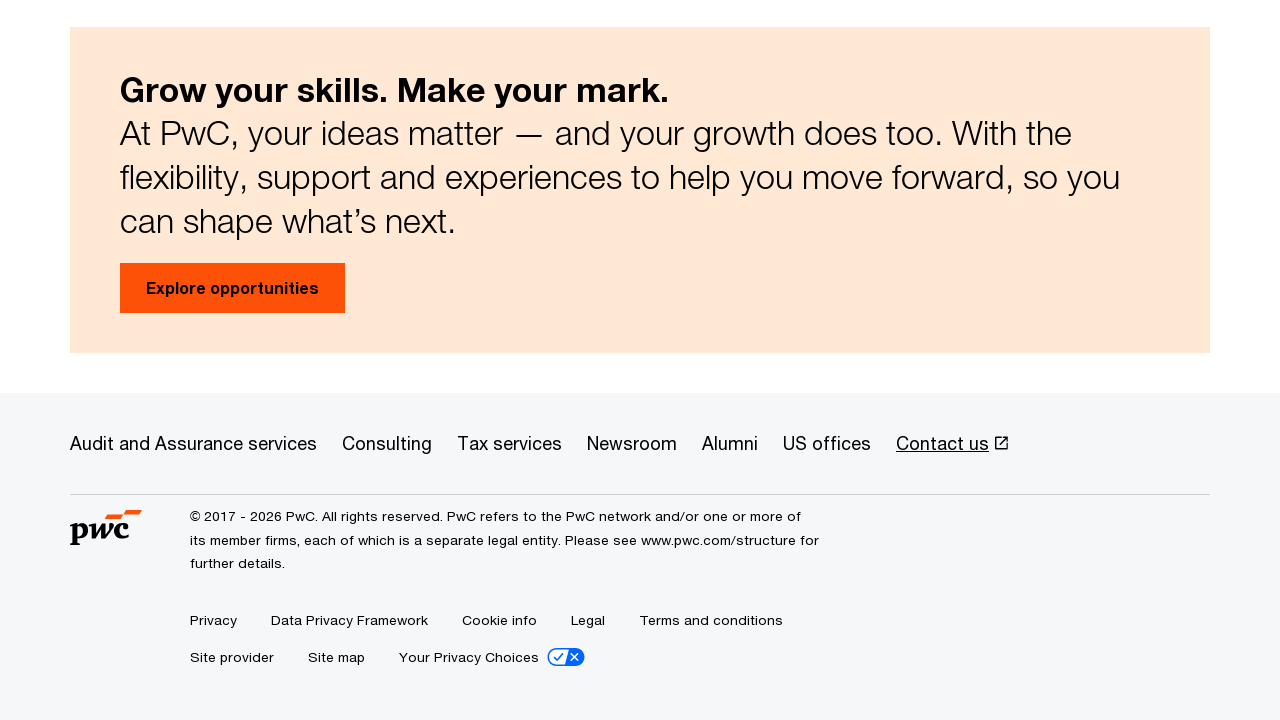

New page loaded for link: Contact us
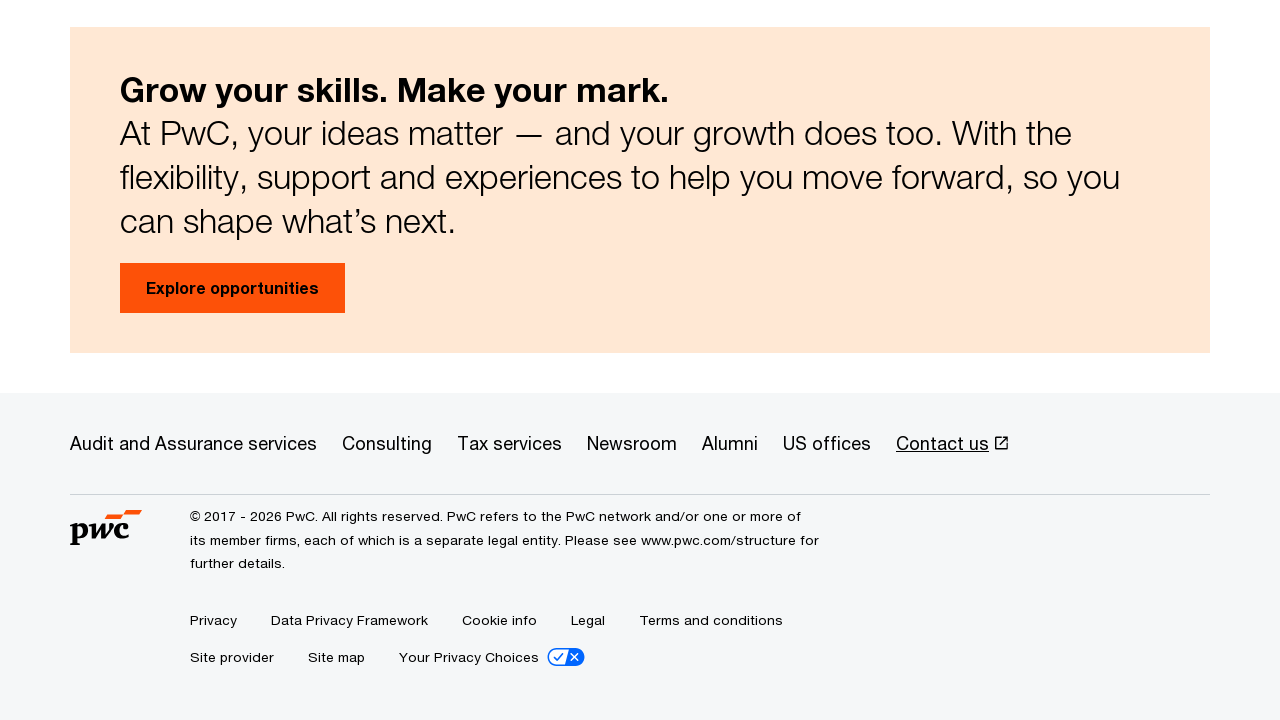

Verified footer exists on linked page: Contact us
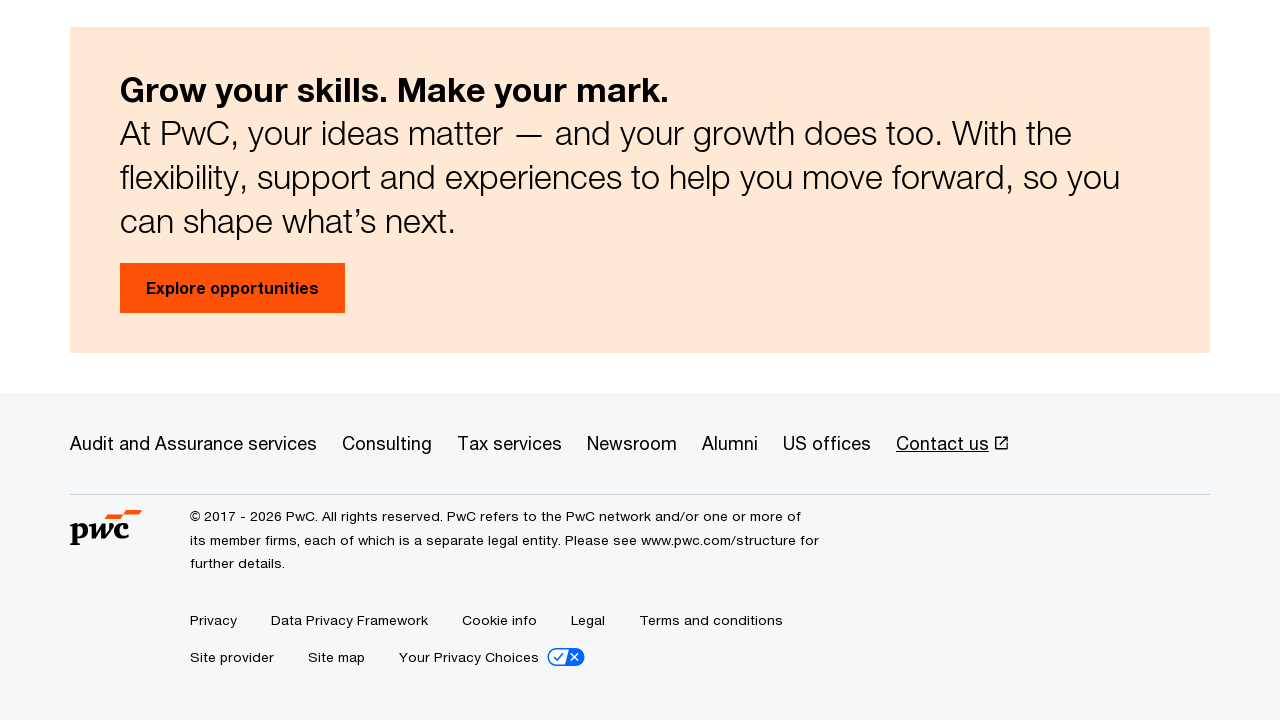

Closed new tab for link: Contact us
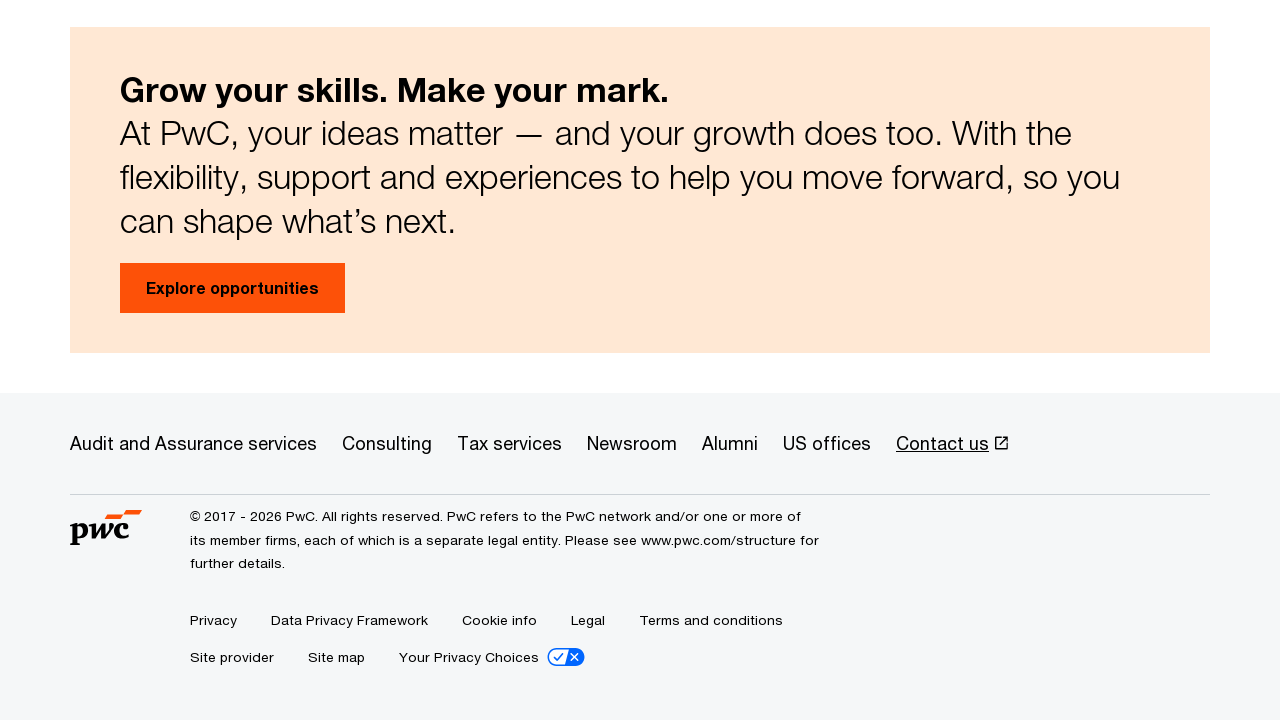

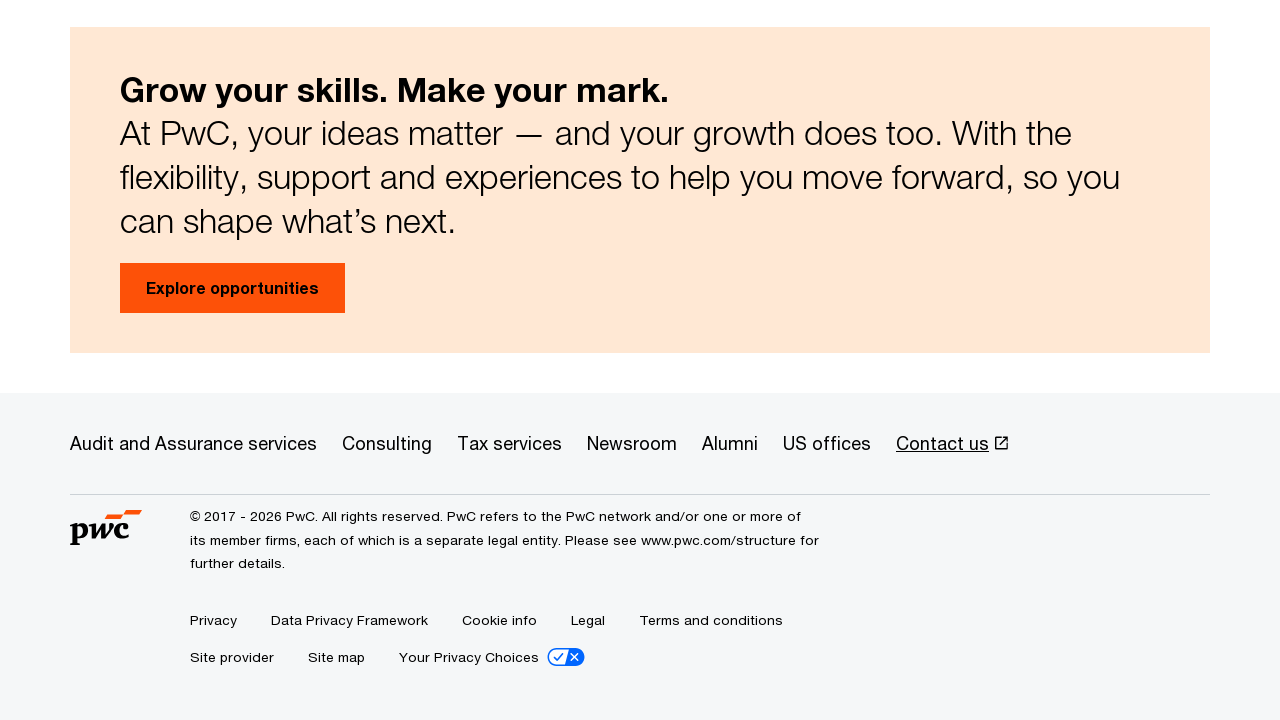